Captures screenshots of a webpage at various screen resolutions from mobile to 4K displays

Starting URL: https://example.com

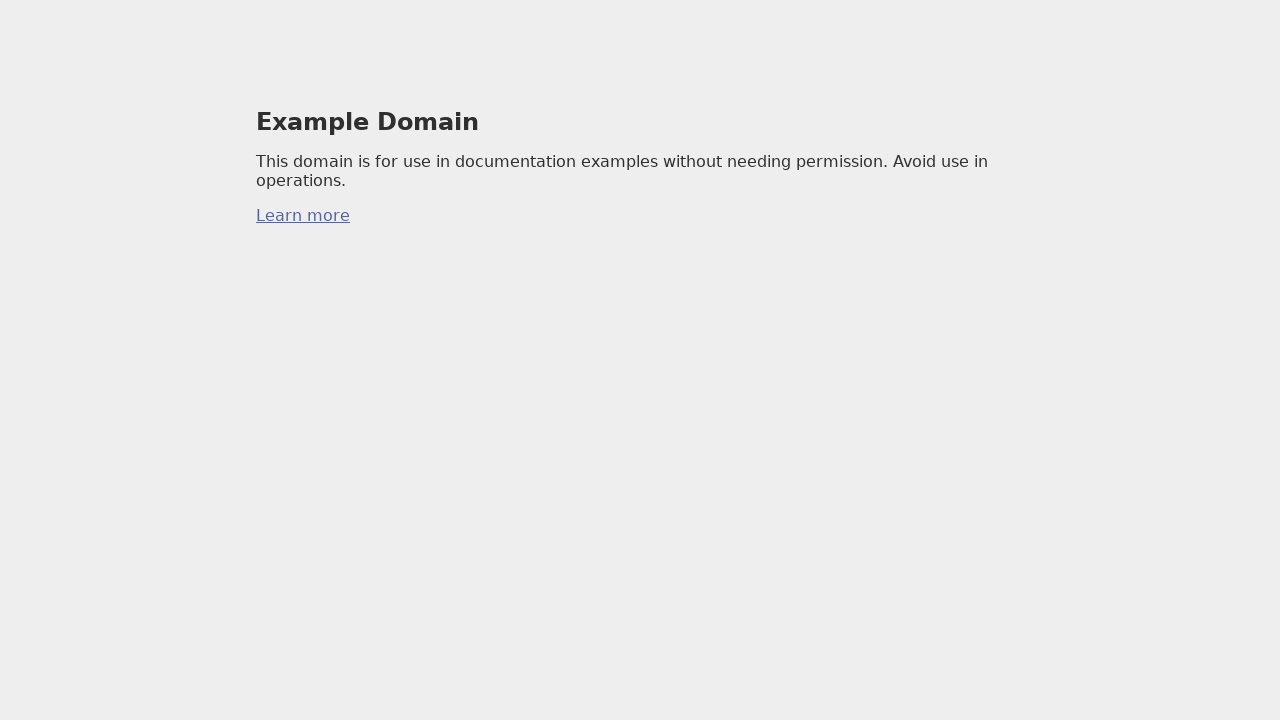

Set viewport size to 360x640
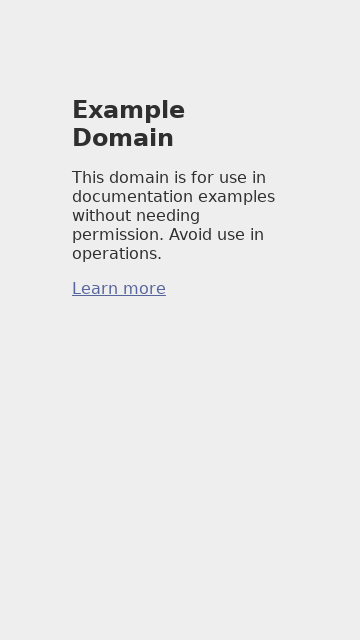

Navigated to https://example.com at 360x640 resolution
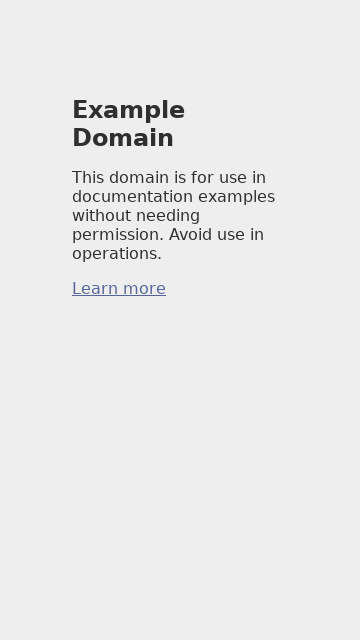

Page loaded completely at 360x640 resolution
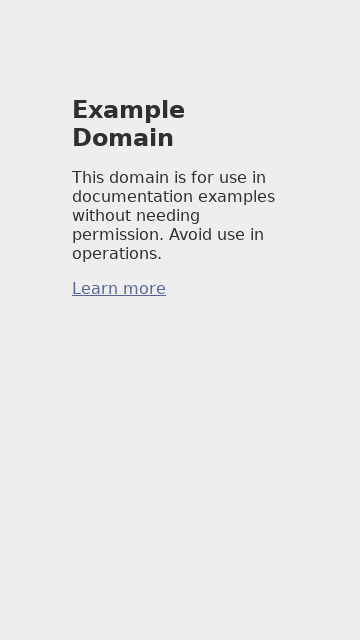

Waited 1 second for page rendering at 360x640 resolution
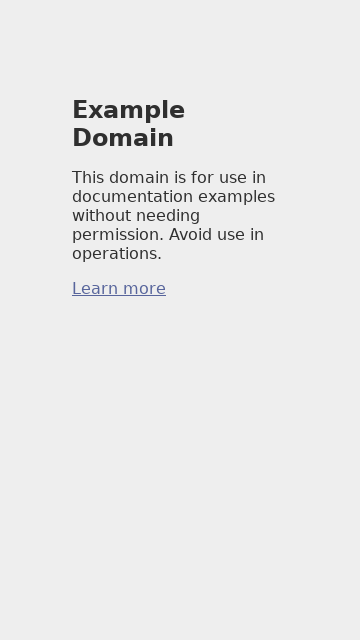

Set viewport size to 768x1280
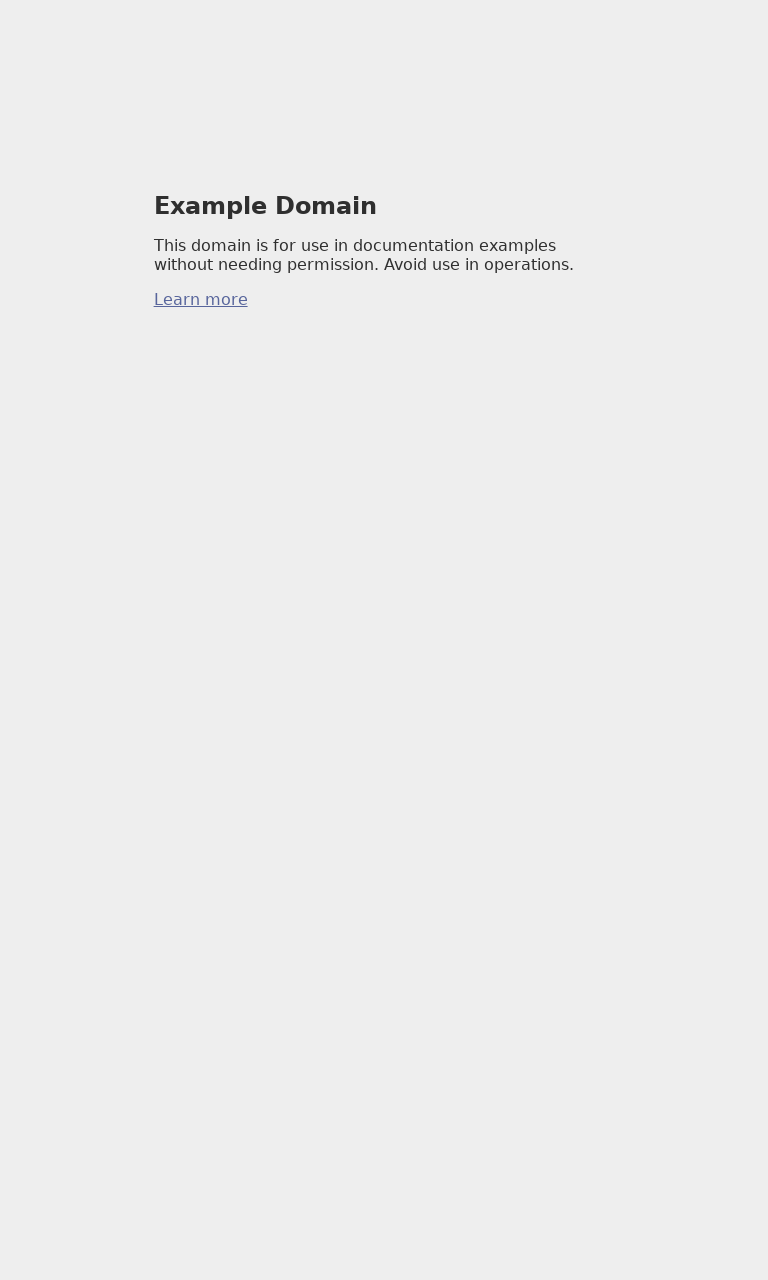

Navigated to https://example.com at 768x1280 resolution
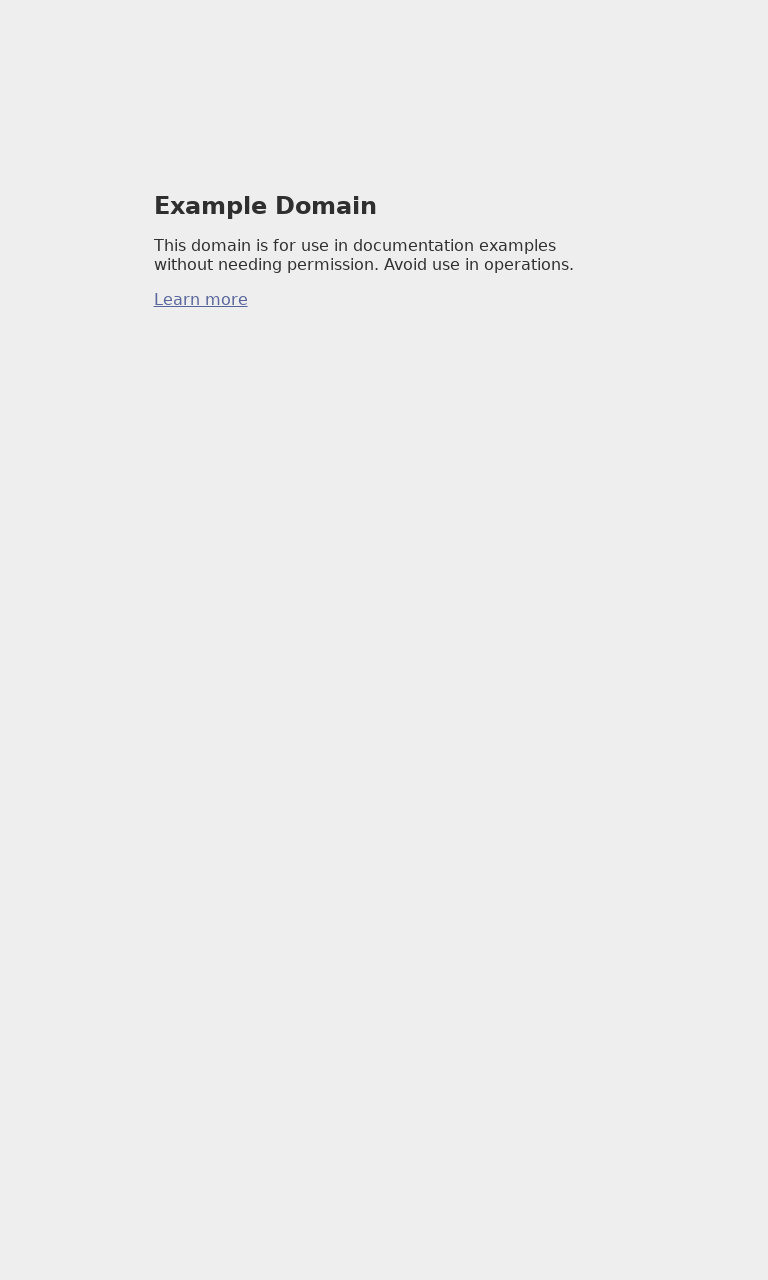

Page loaded completely at 768x1280 resolution
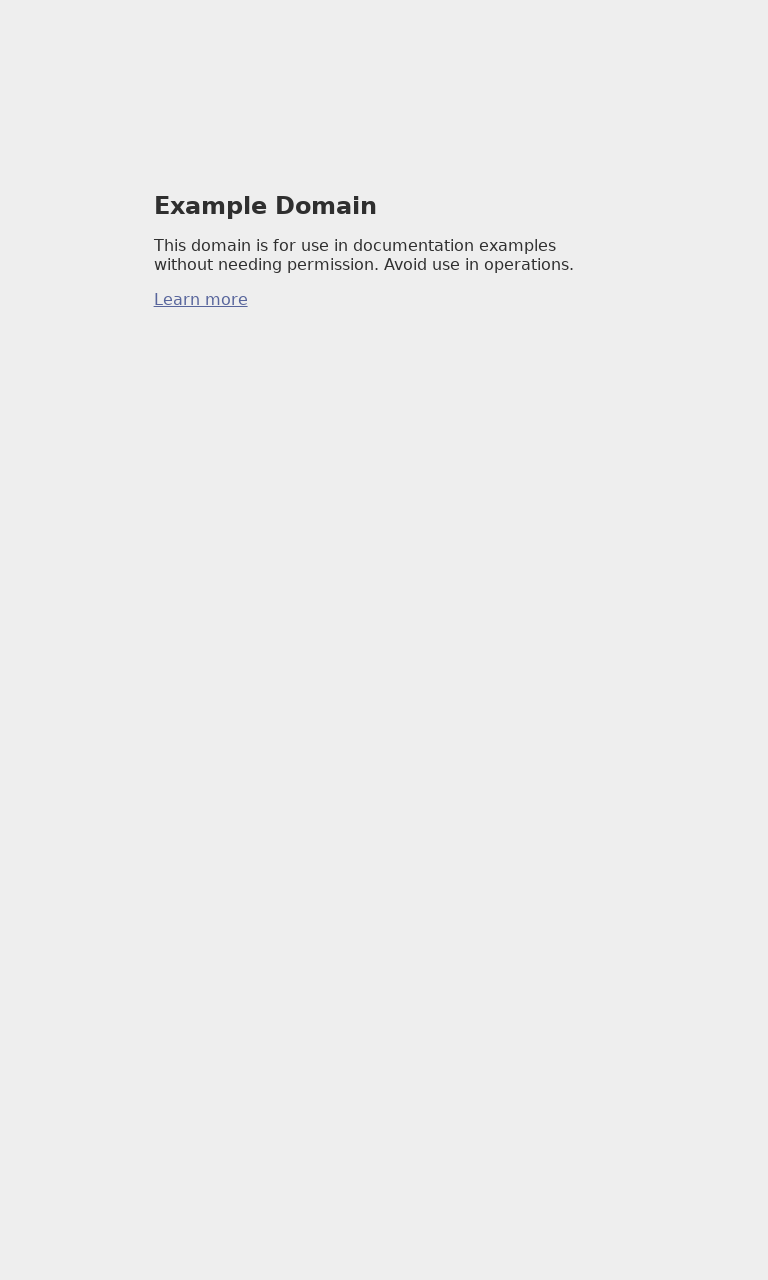

Waited 1 second for page rendering at 768x1280 resolution
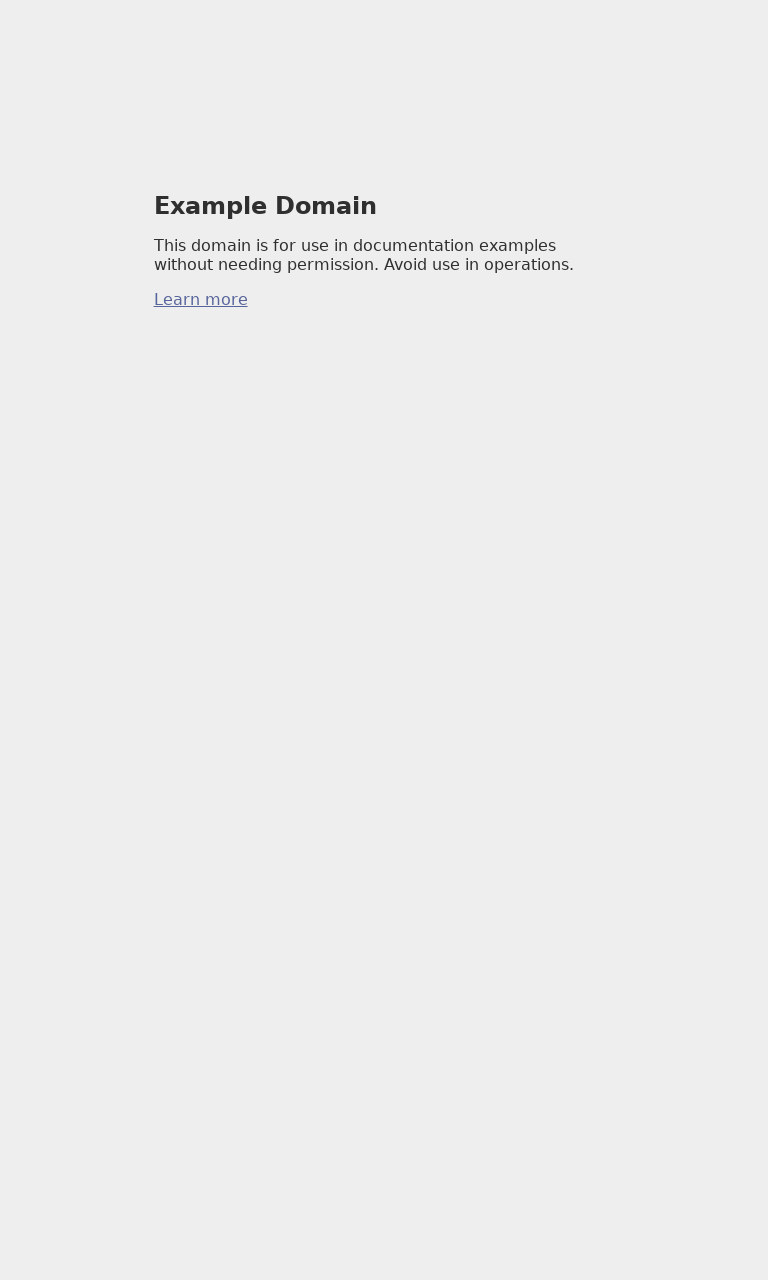

Set viewport size to 1366x768
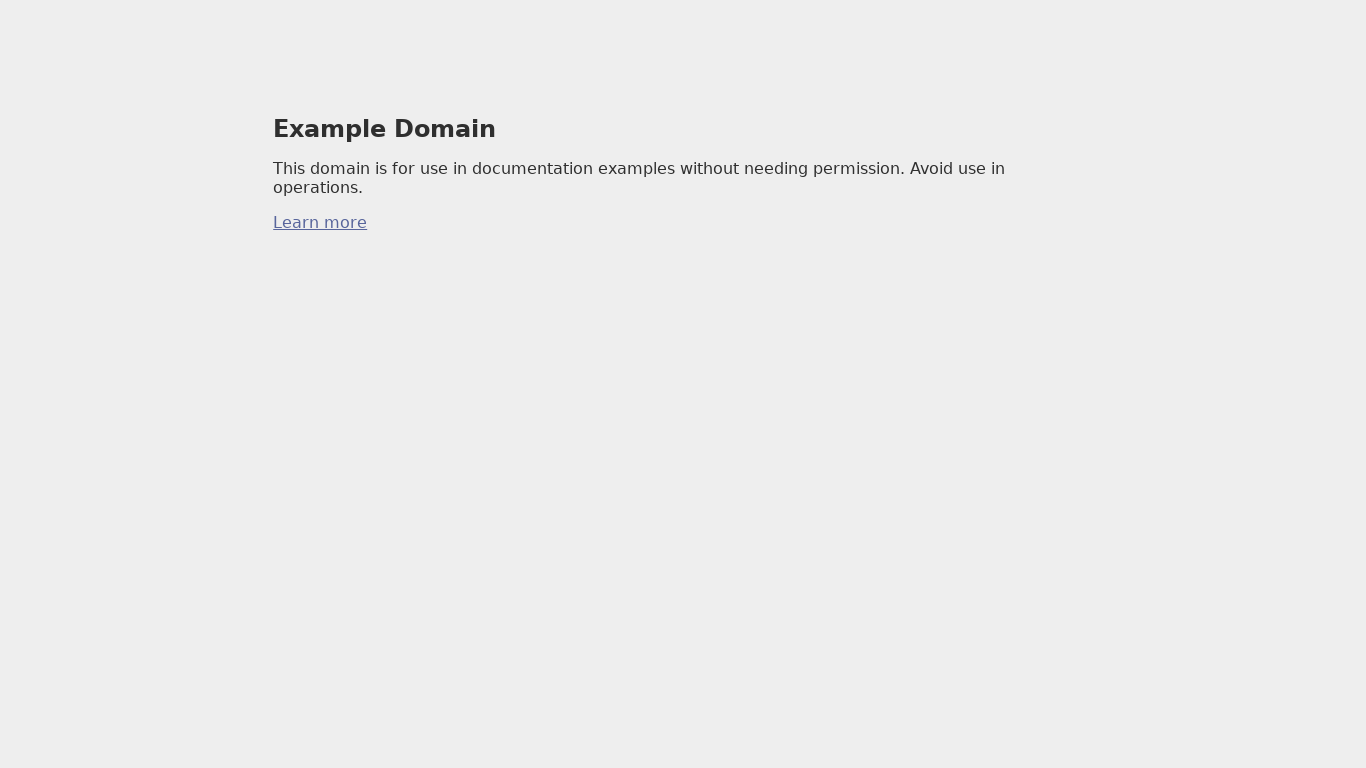

Navigated to https://example.com at 1366x768 resolution
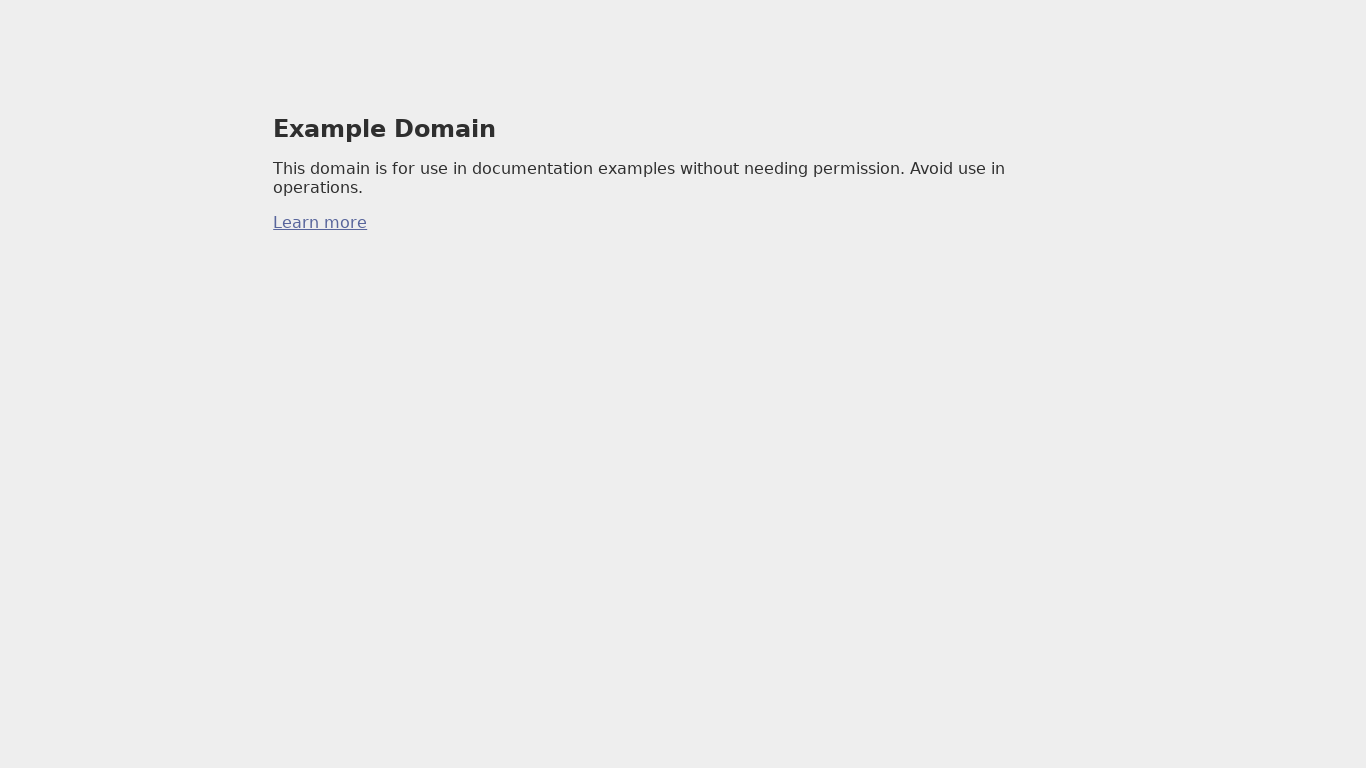

Page loaded completely at 1366x768 resolution
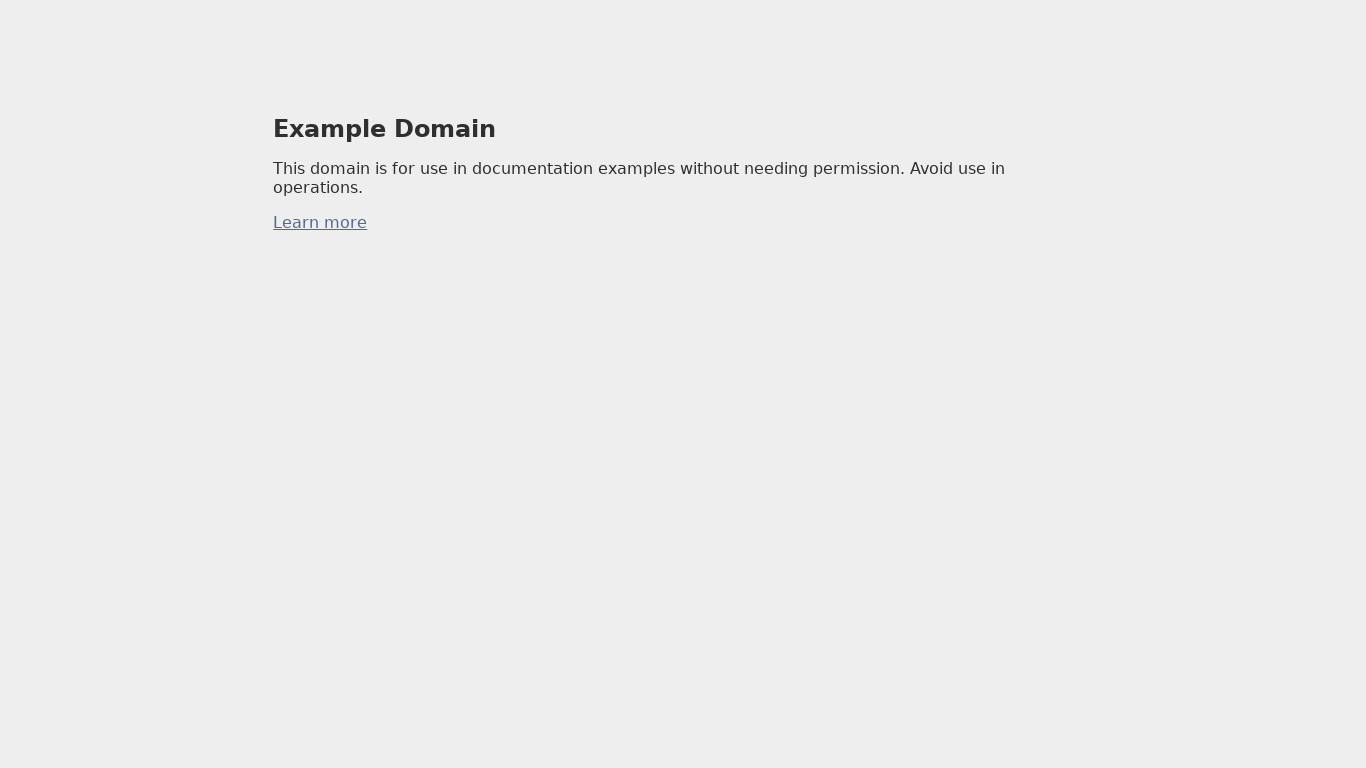

Waited 1 second for page rendering at 1366x768 resolution
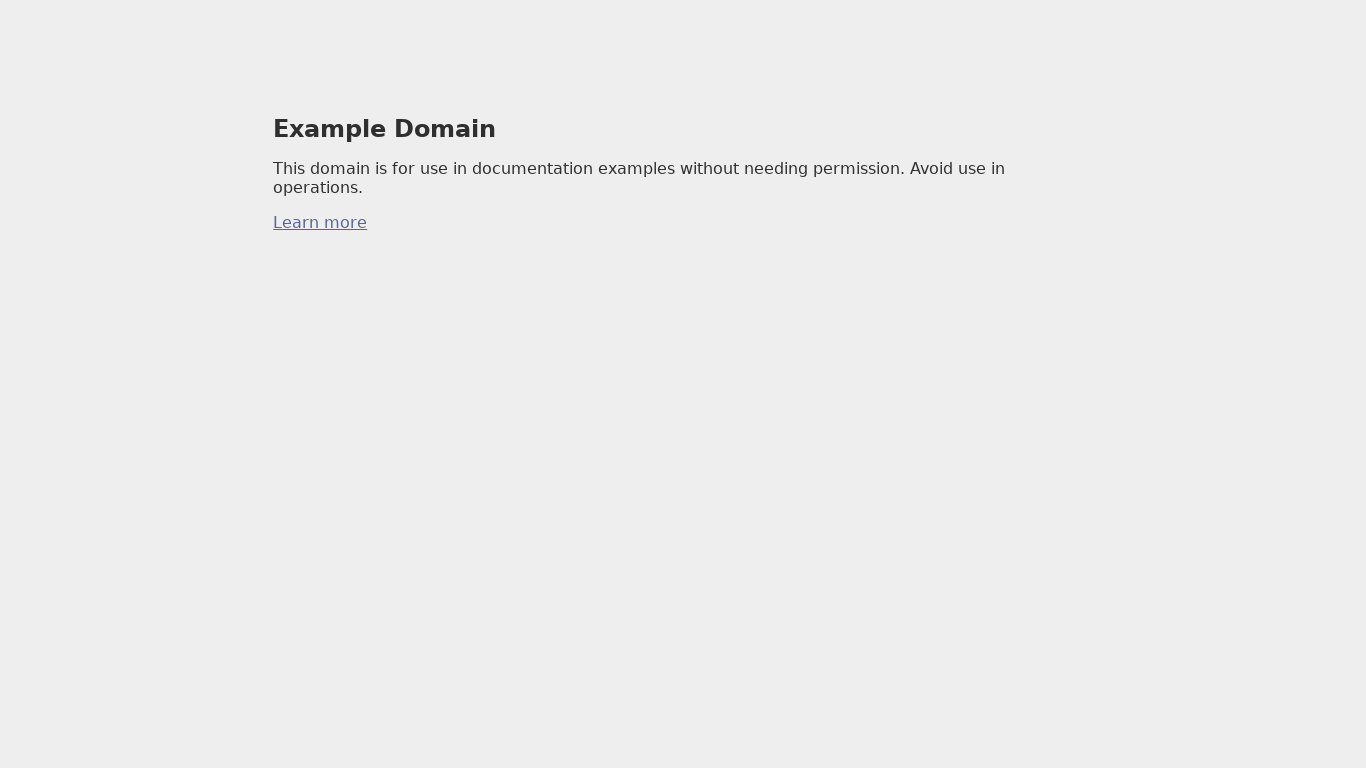

Set viewport size to 1920x1080
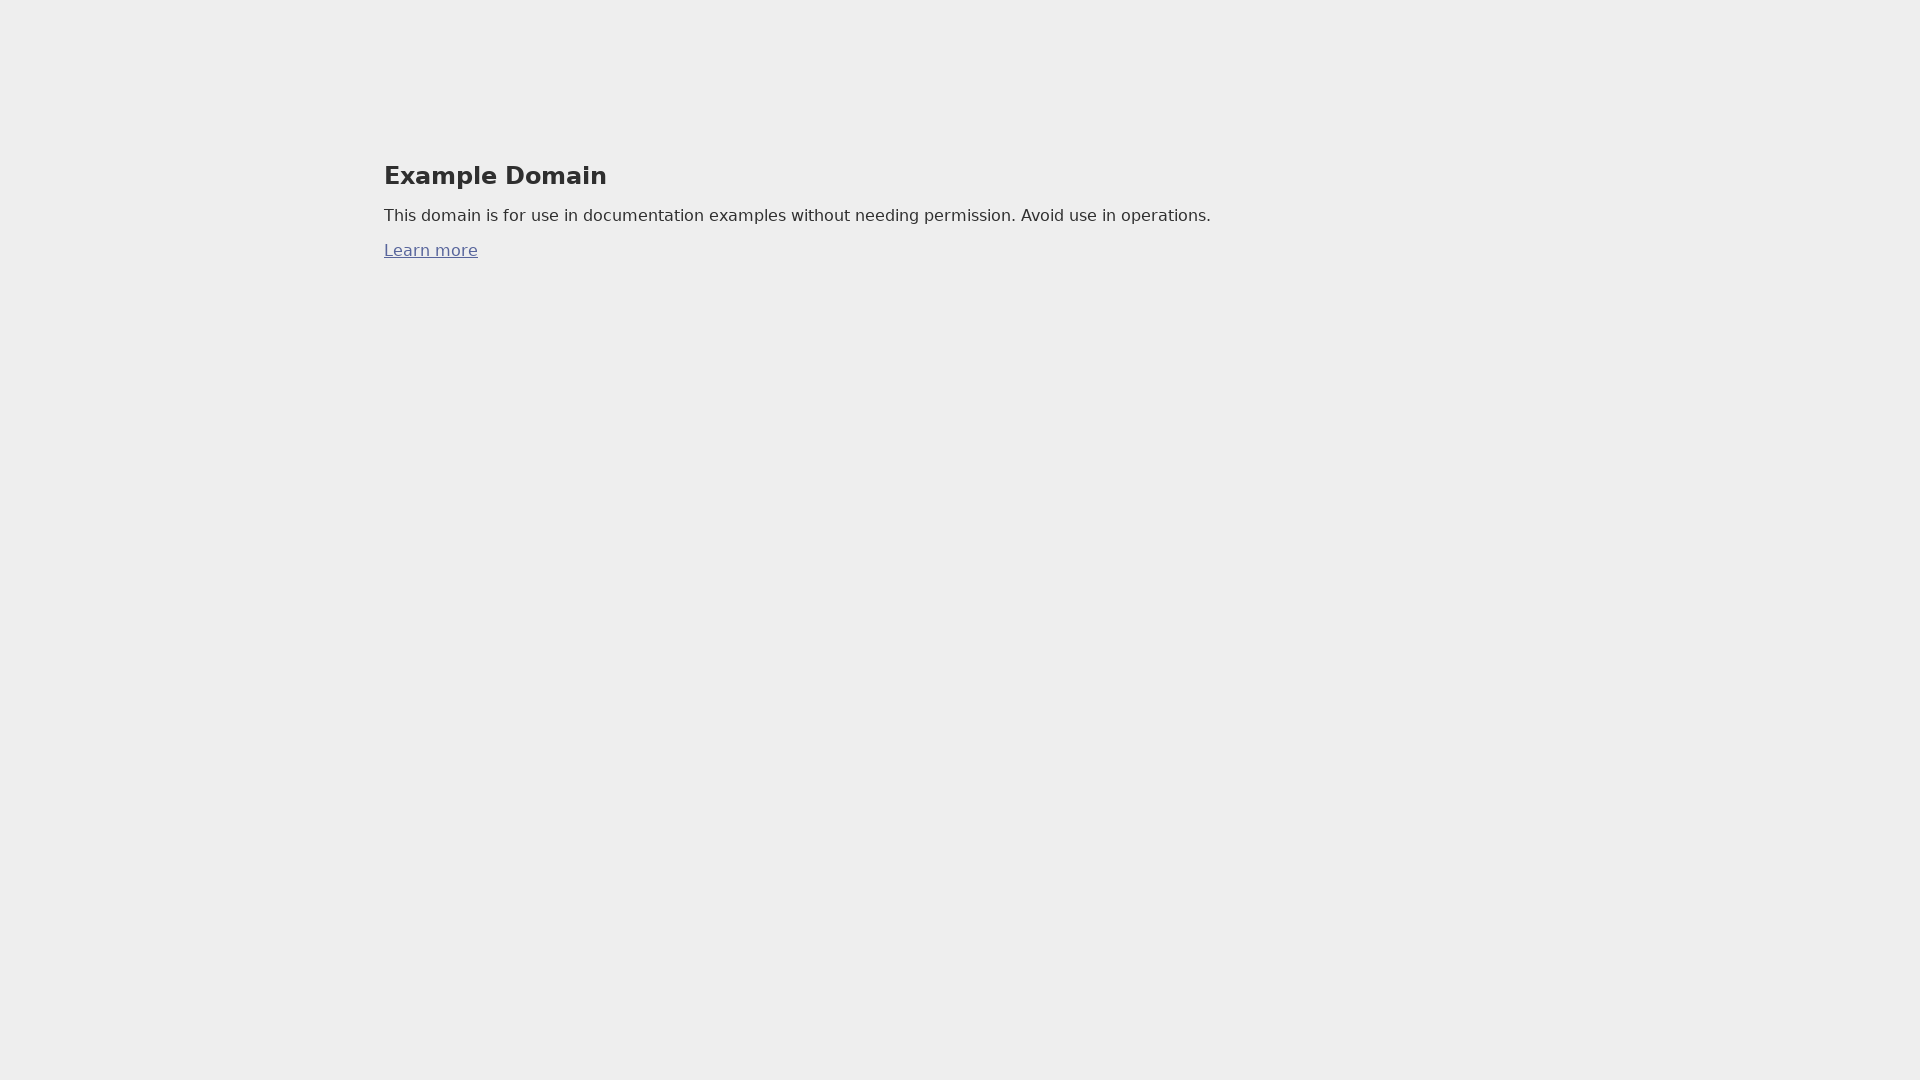

Navigated to https://example.com at 1920x1080 resolution
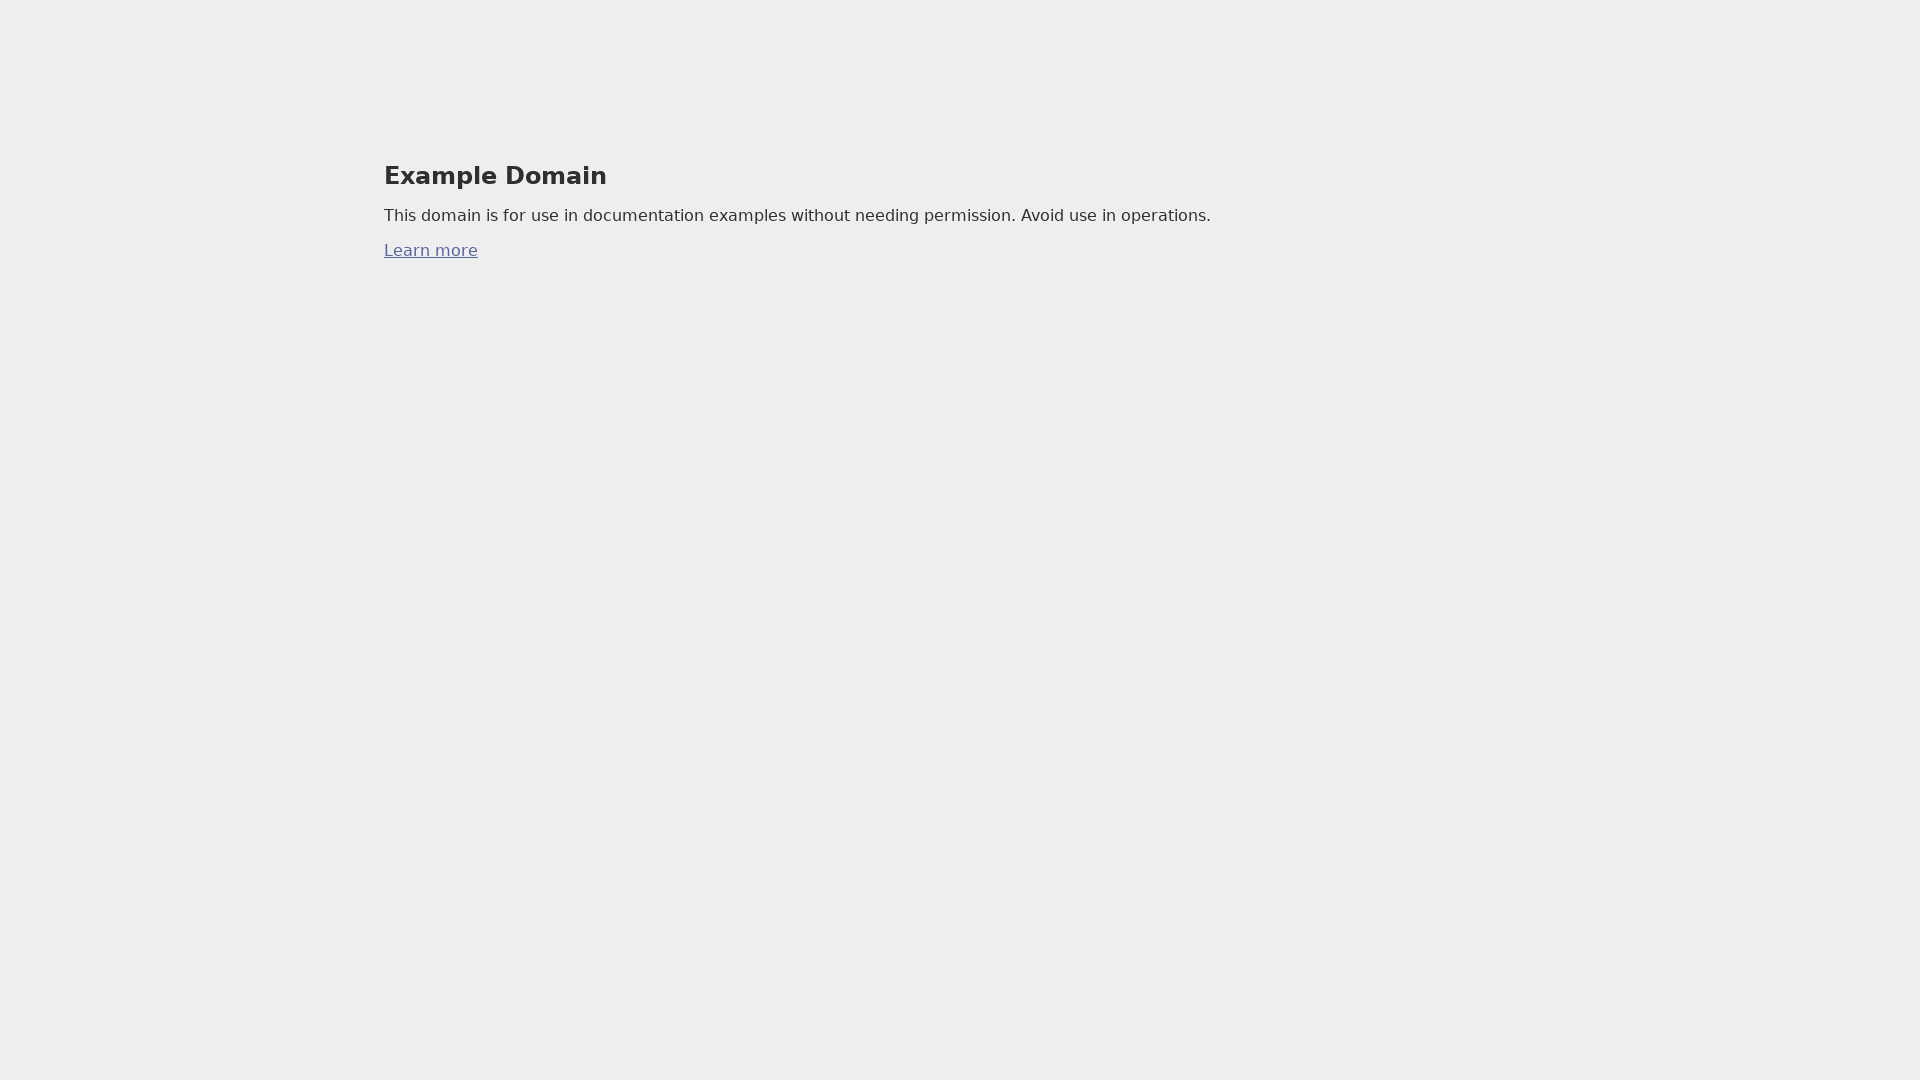

Page loaded completely at 1920x1080 resolution
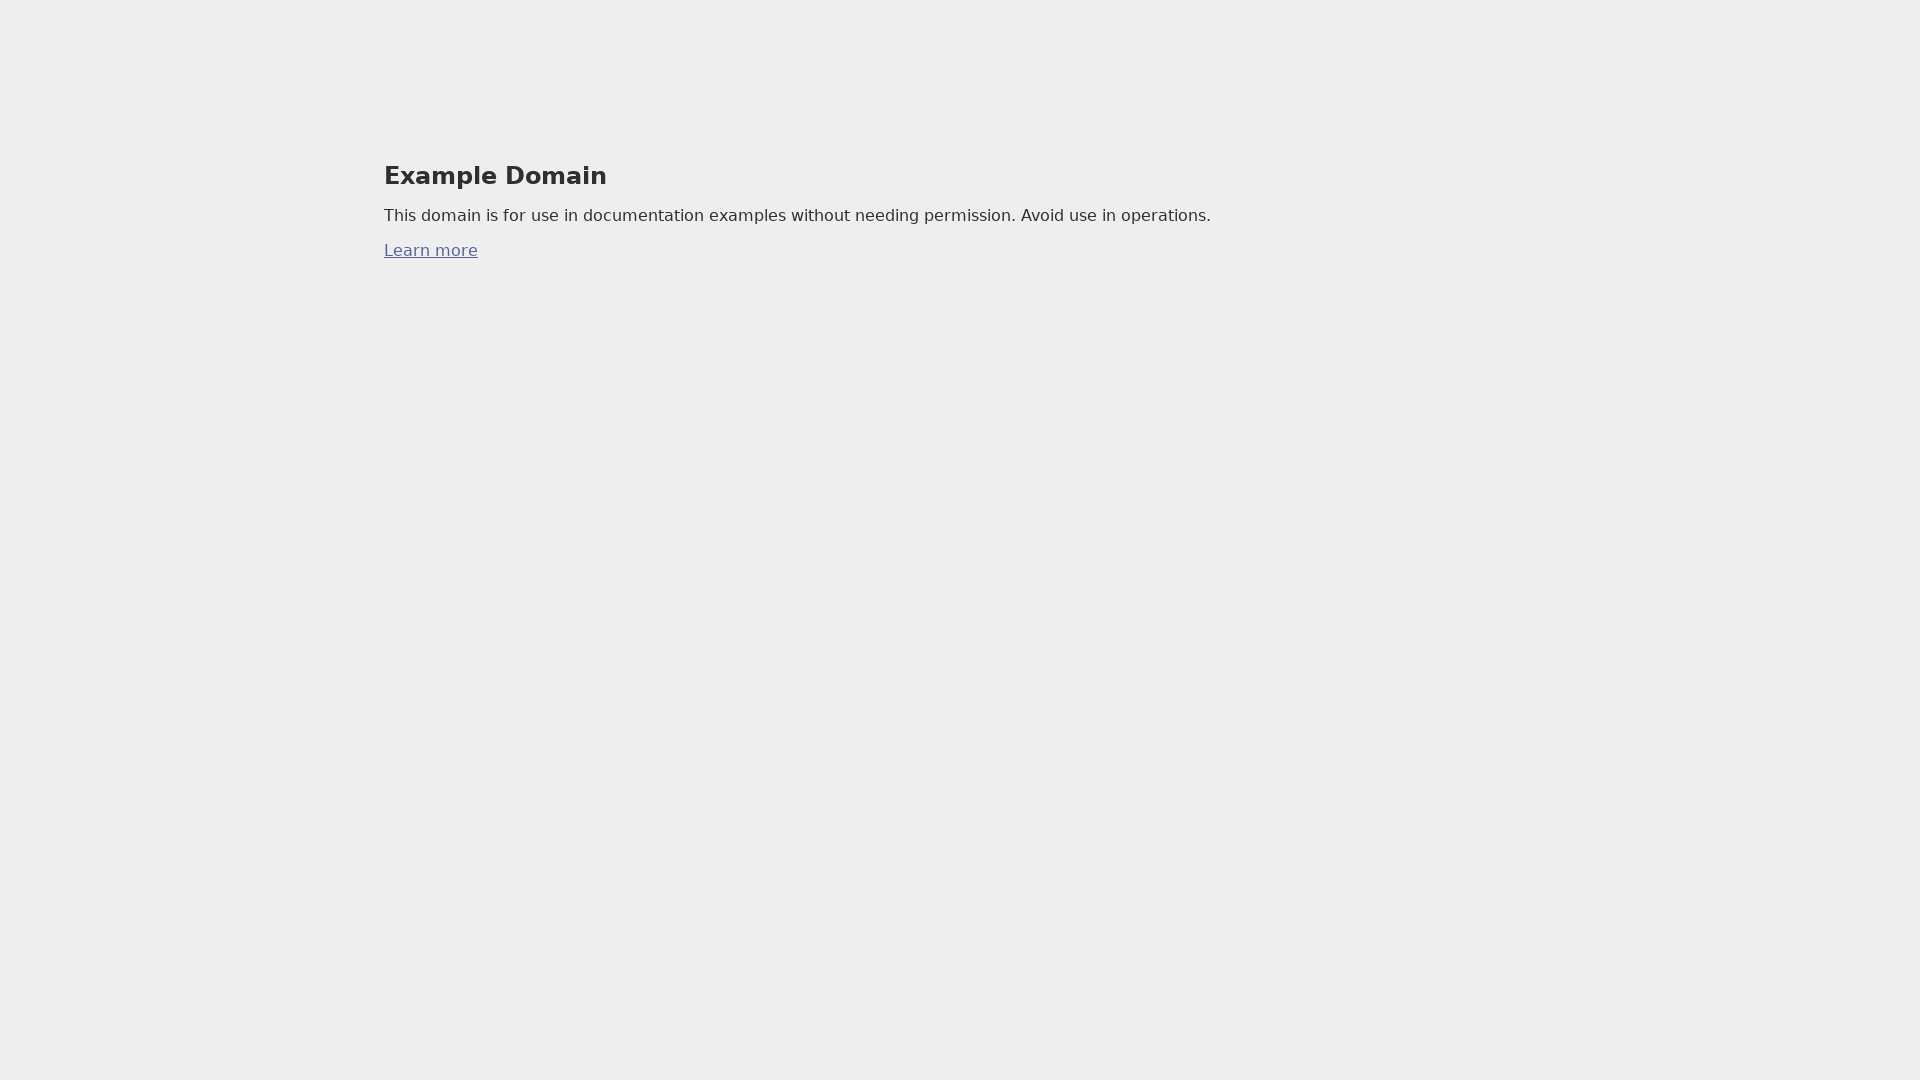

Waited 1 second for page rendering at 1920x1080 resolution
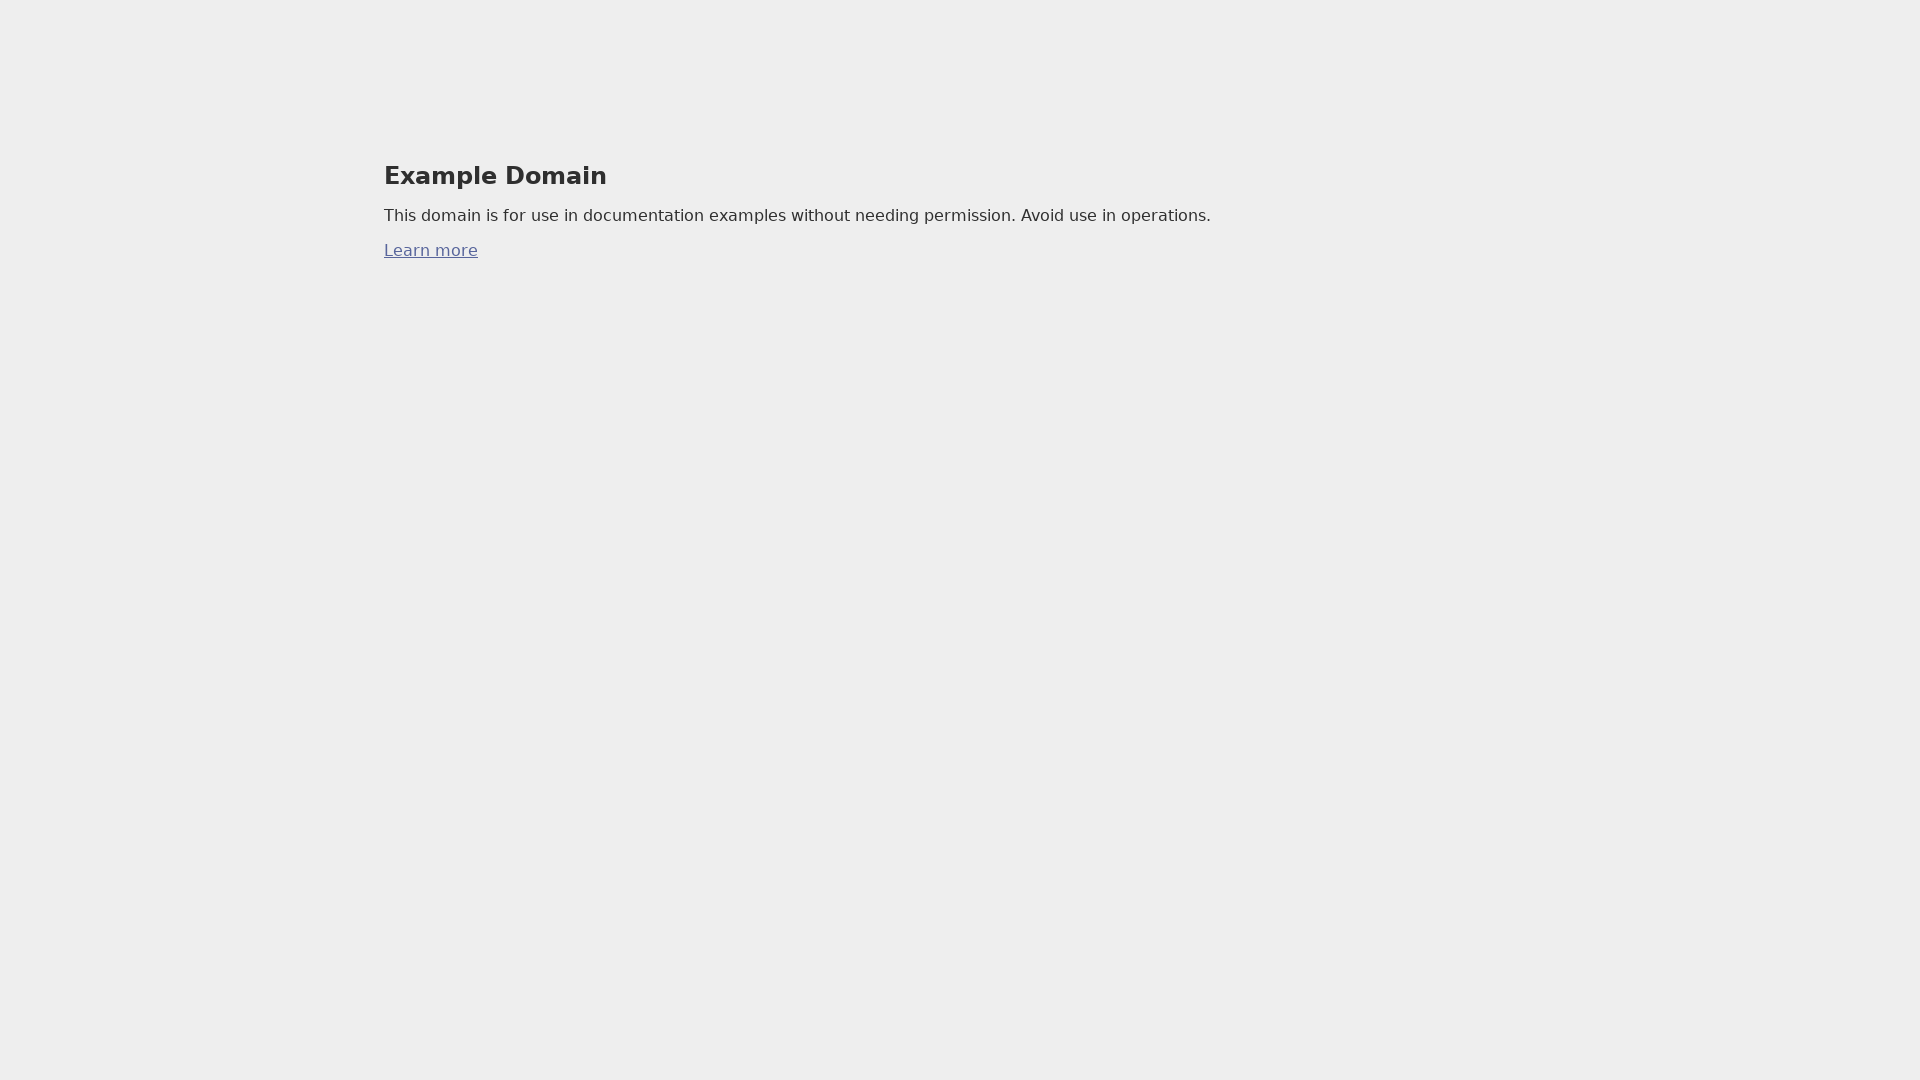

Set viewport size to 2560x1440
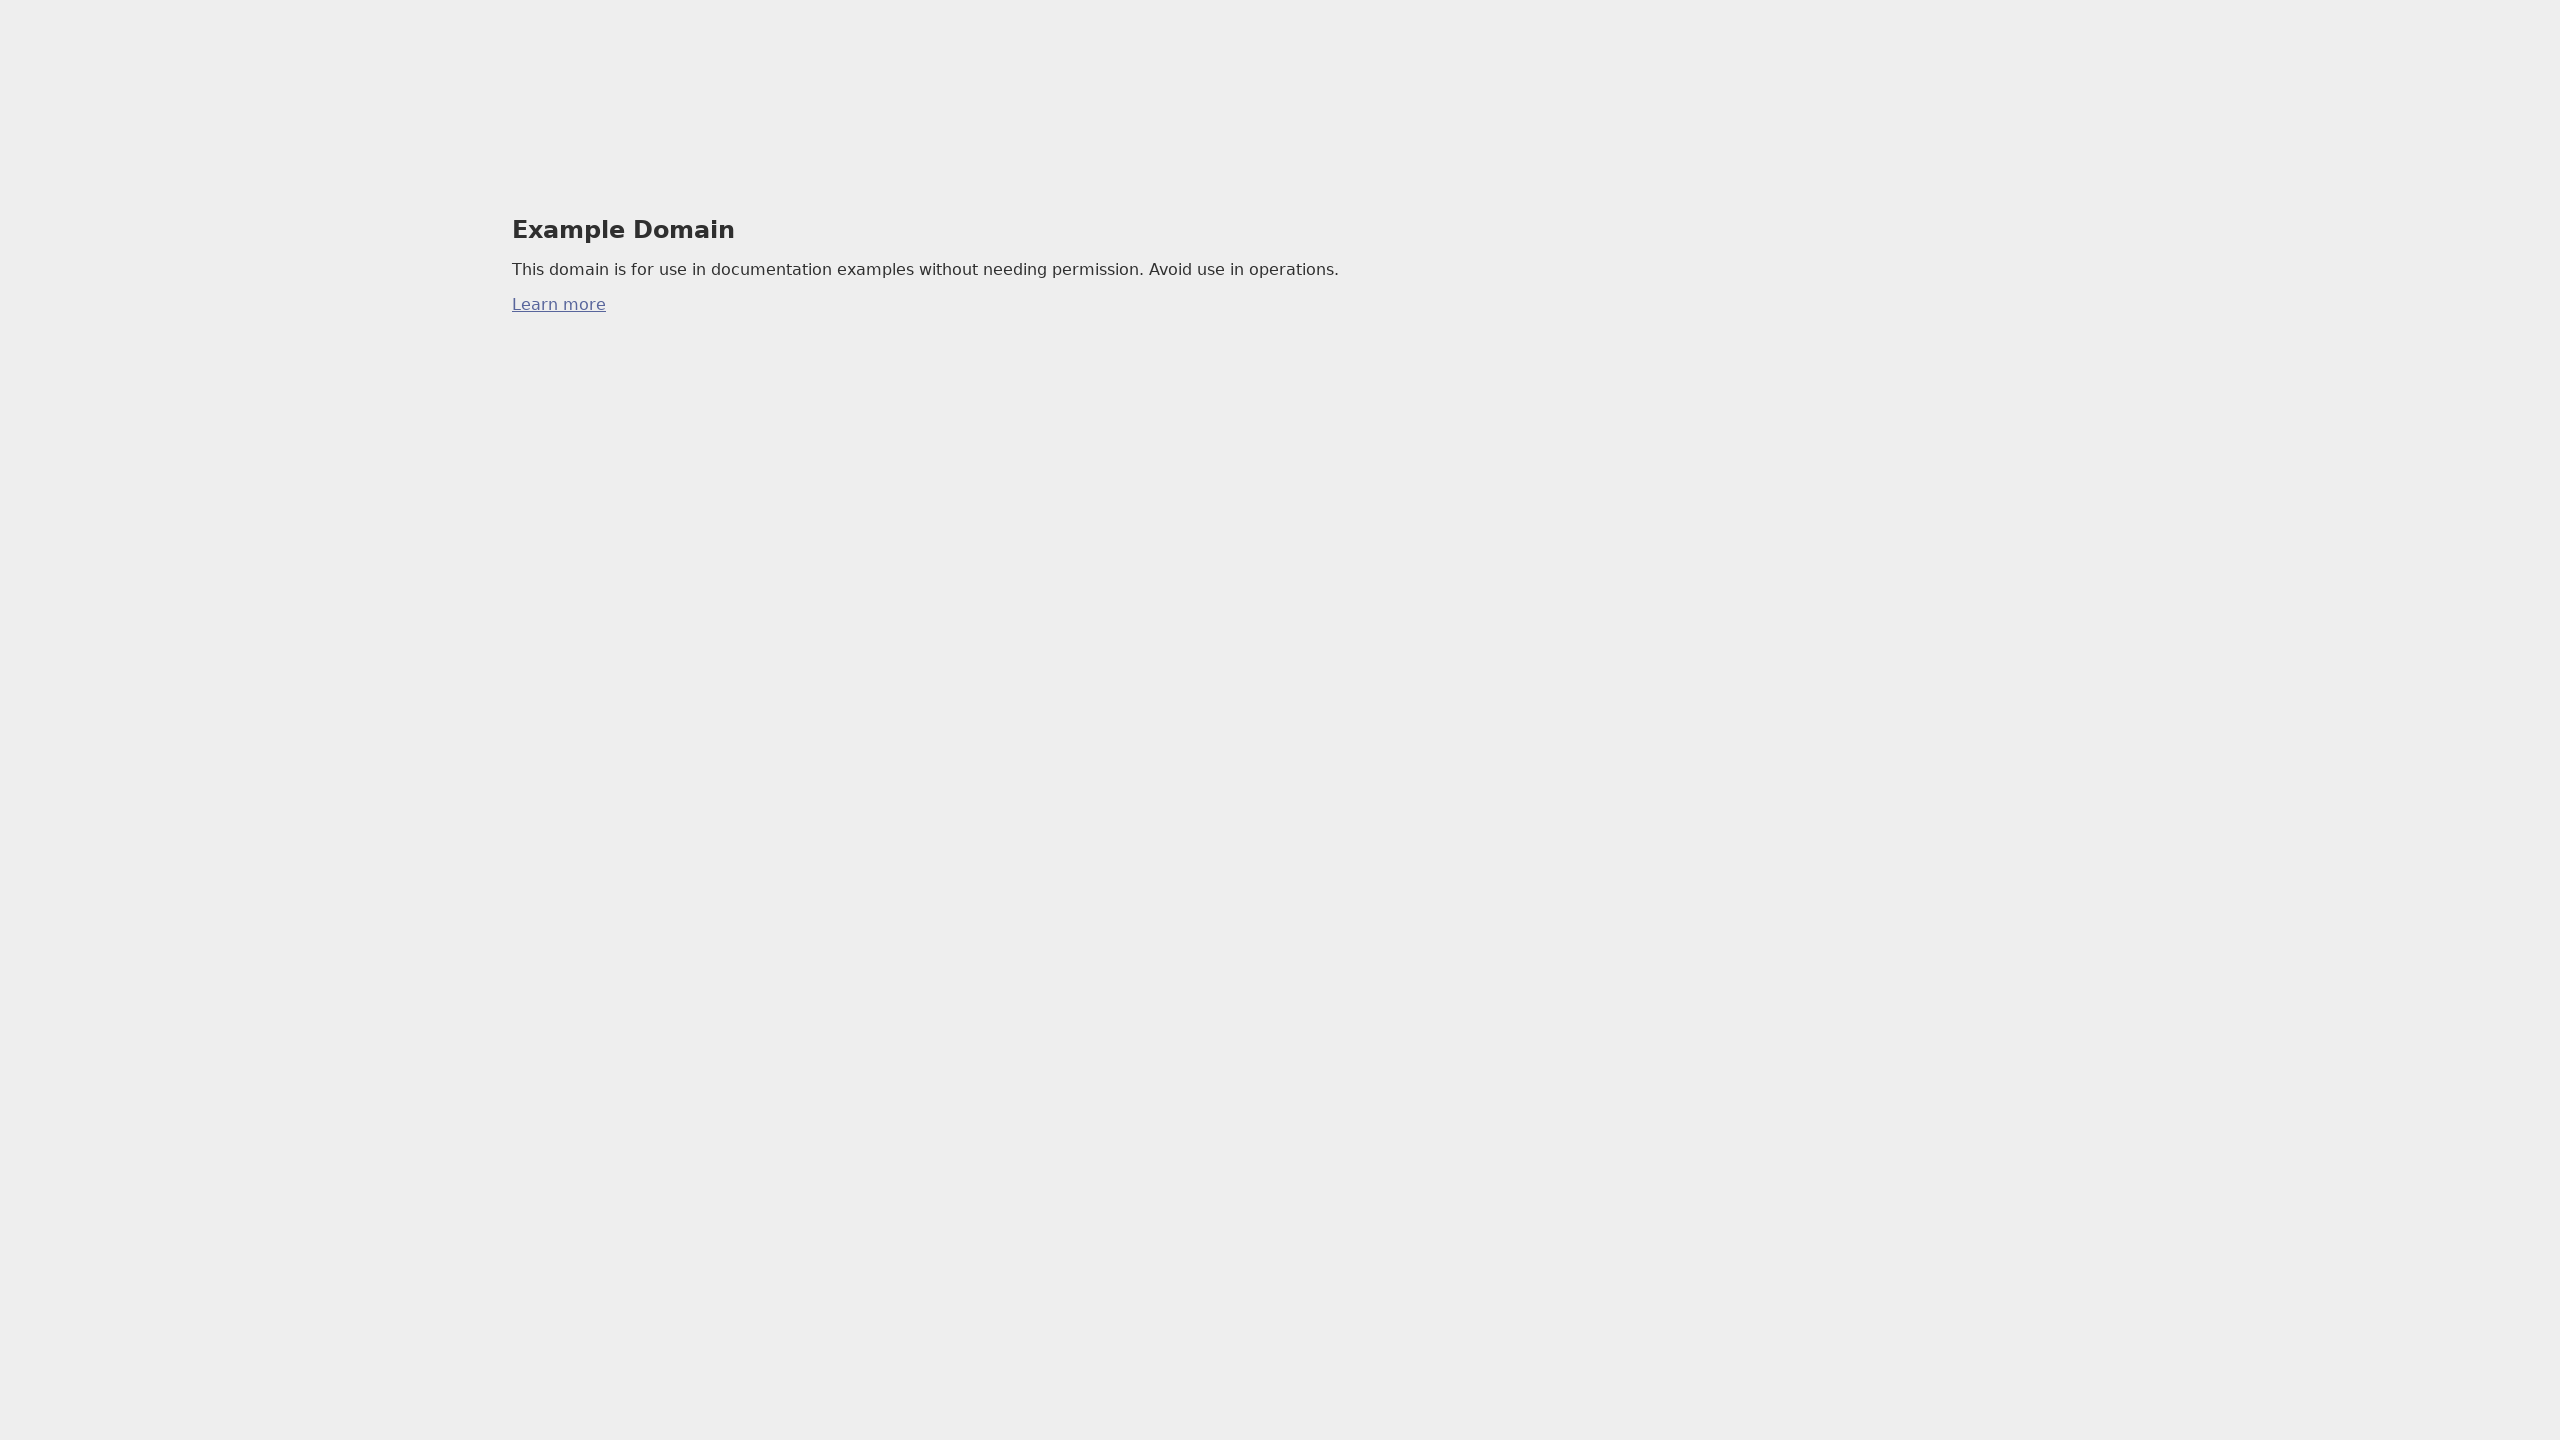

Navigated to https://example.com at 2560x1440 resolution
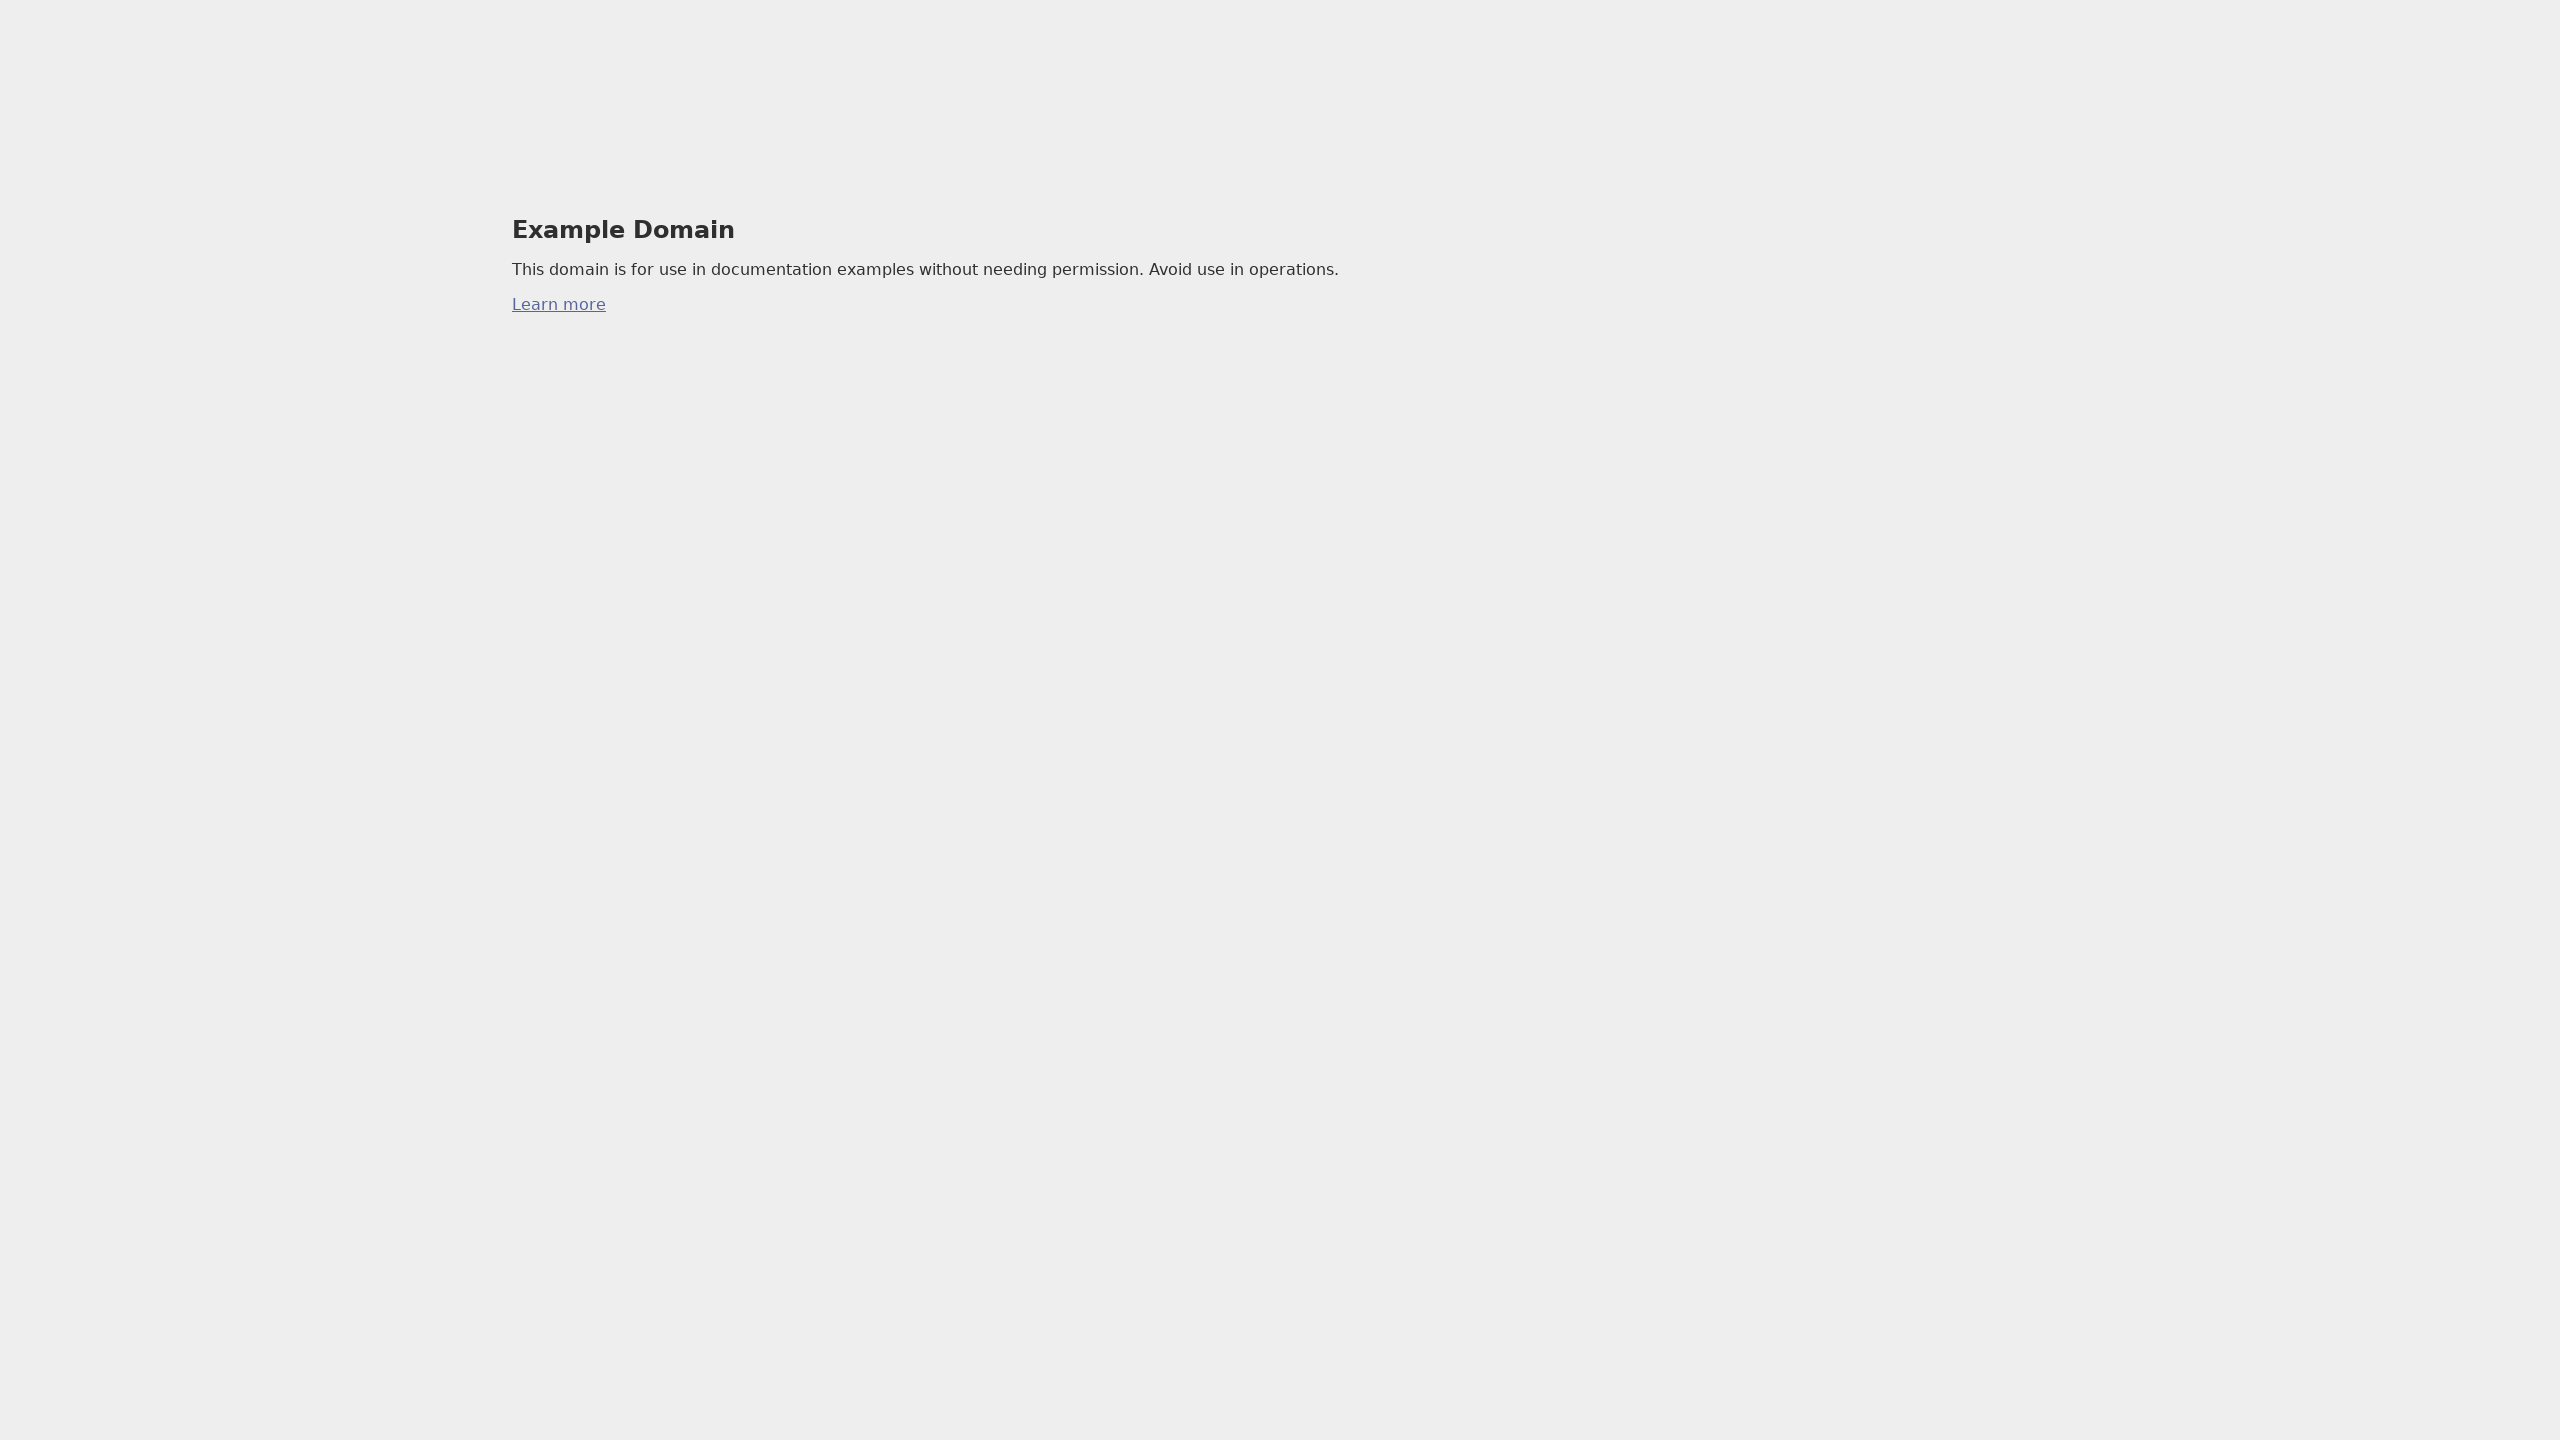

Page loaded completely at 2560x1440 resolution
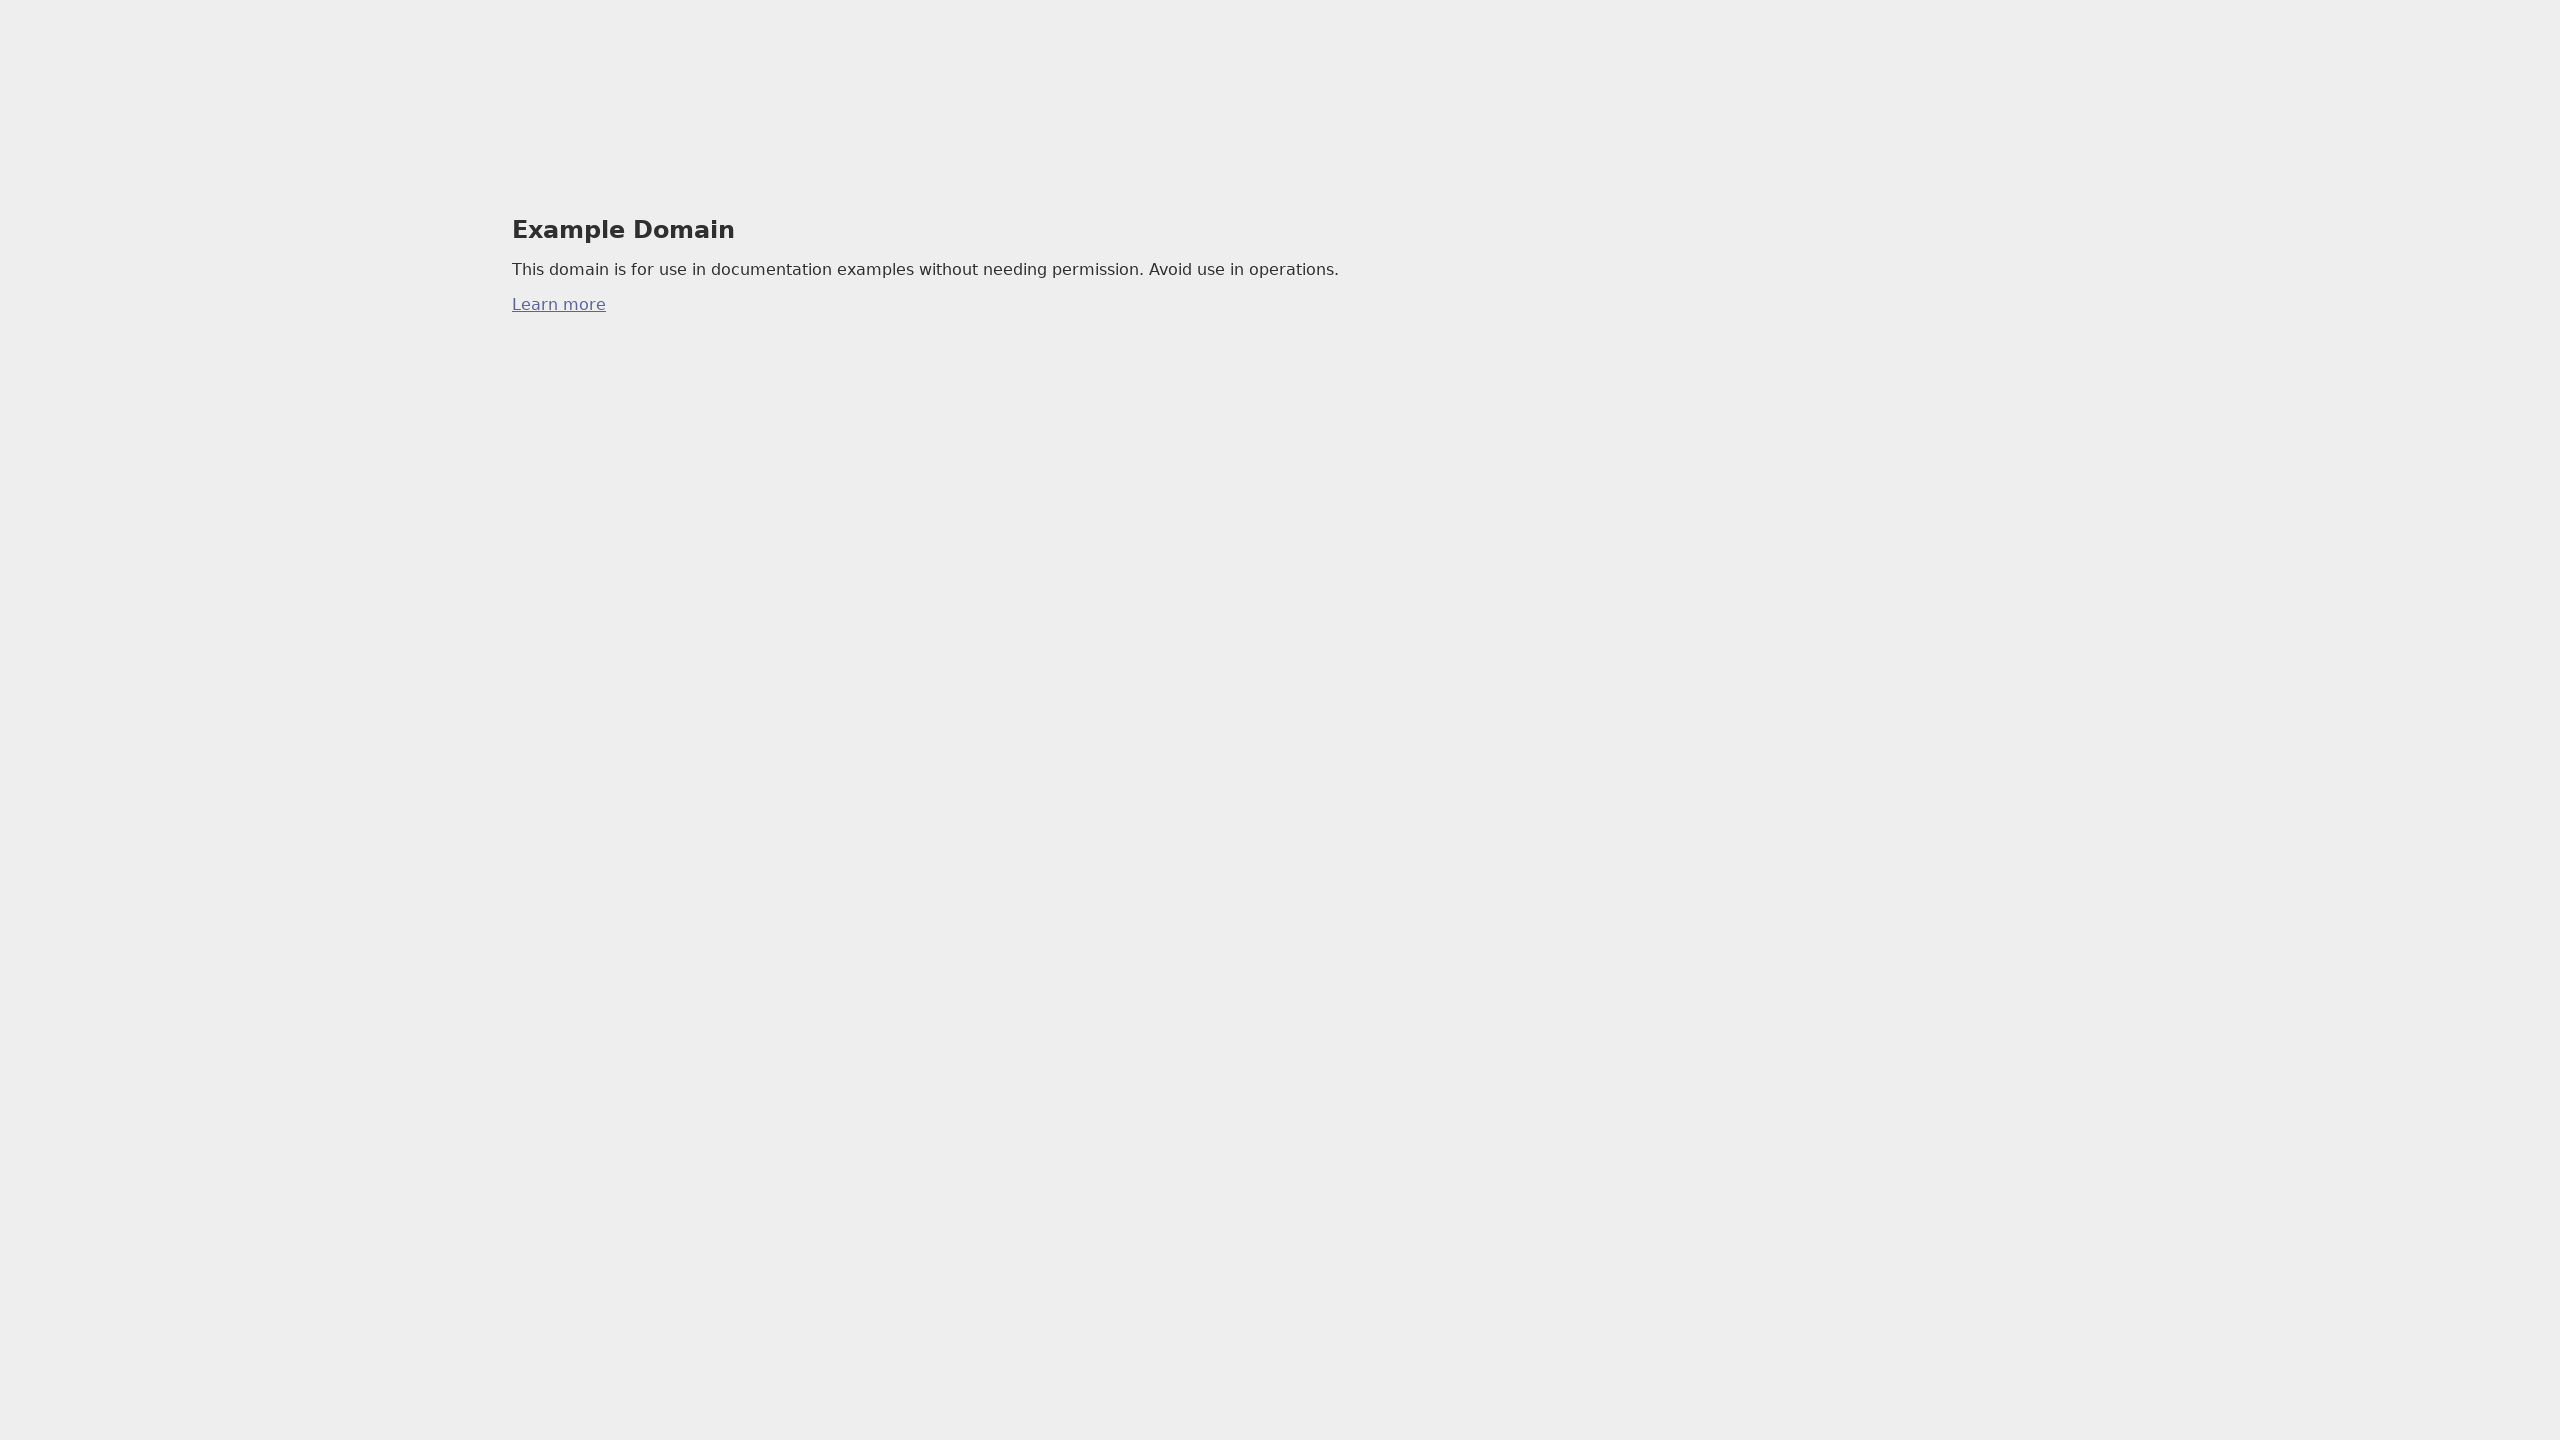

Waited 1 second for page rendering at 2560x1440 resolution
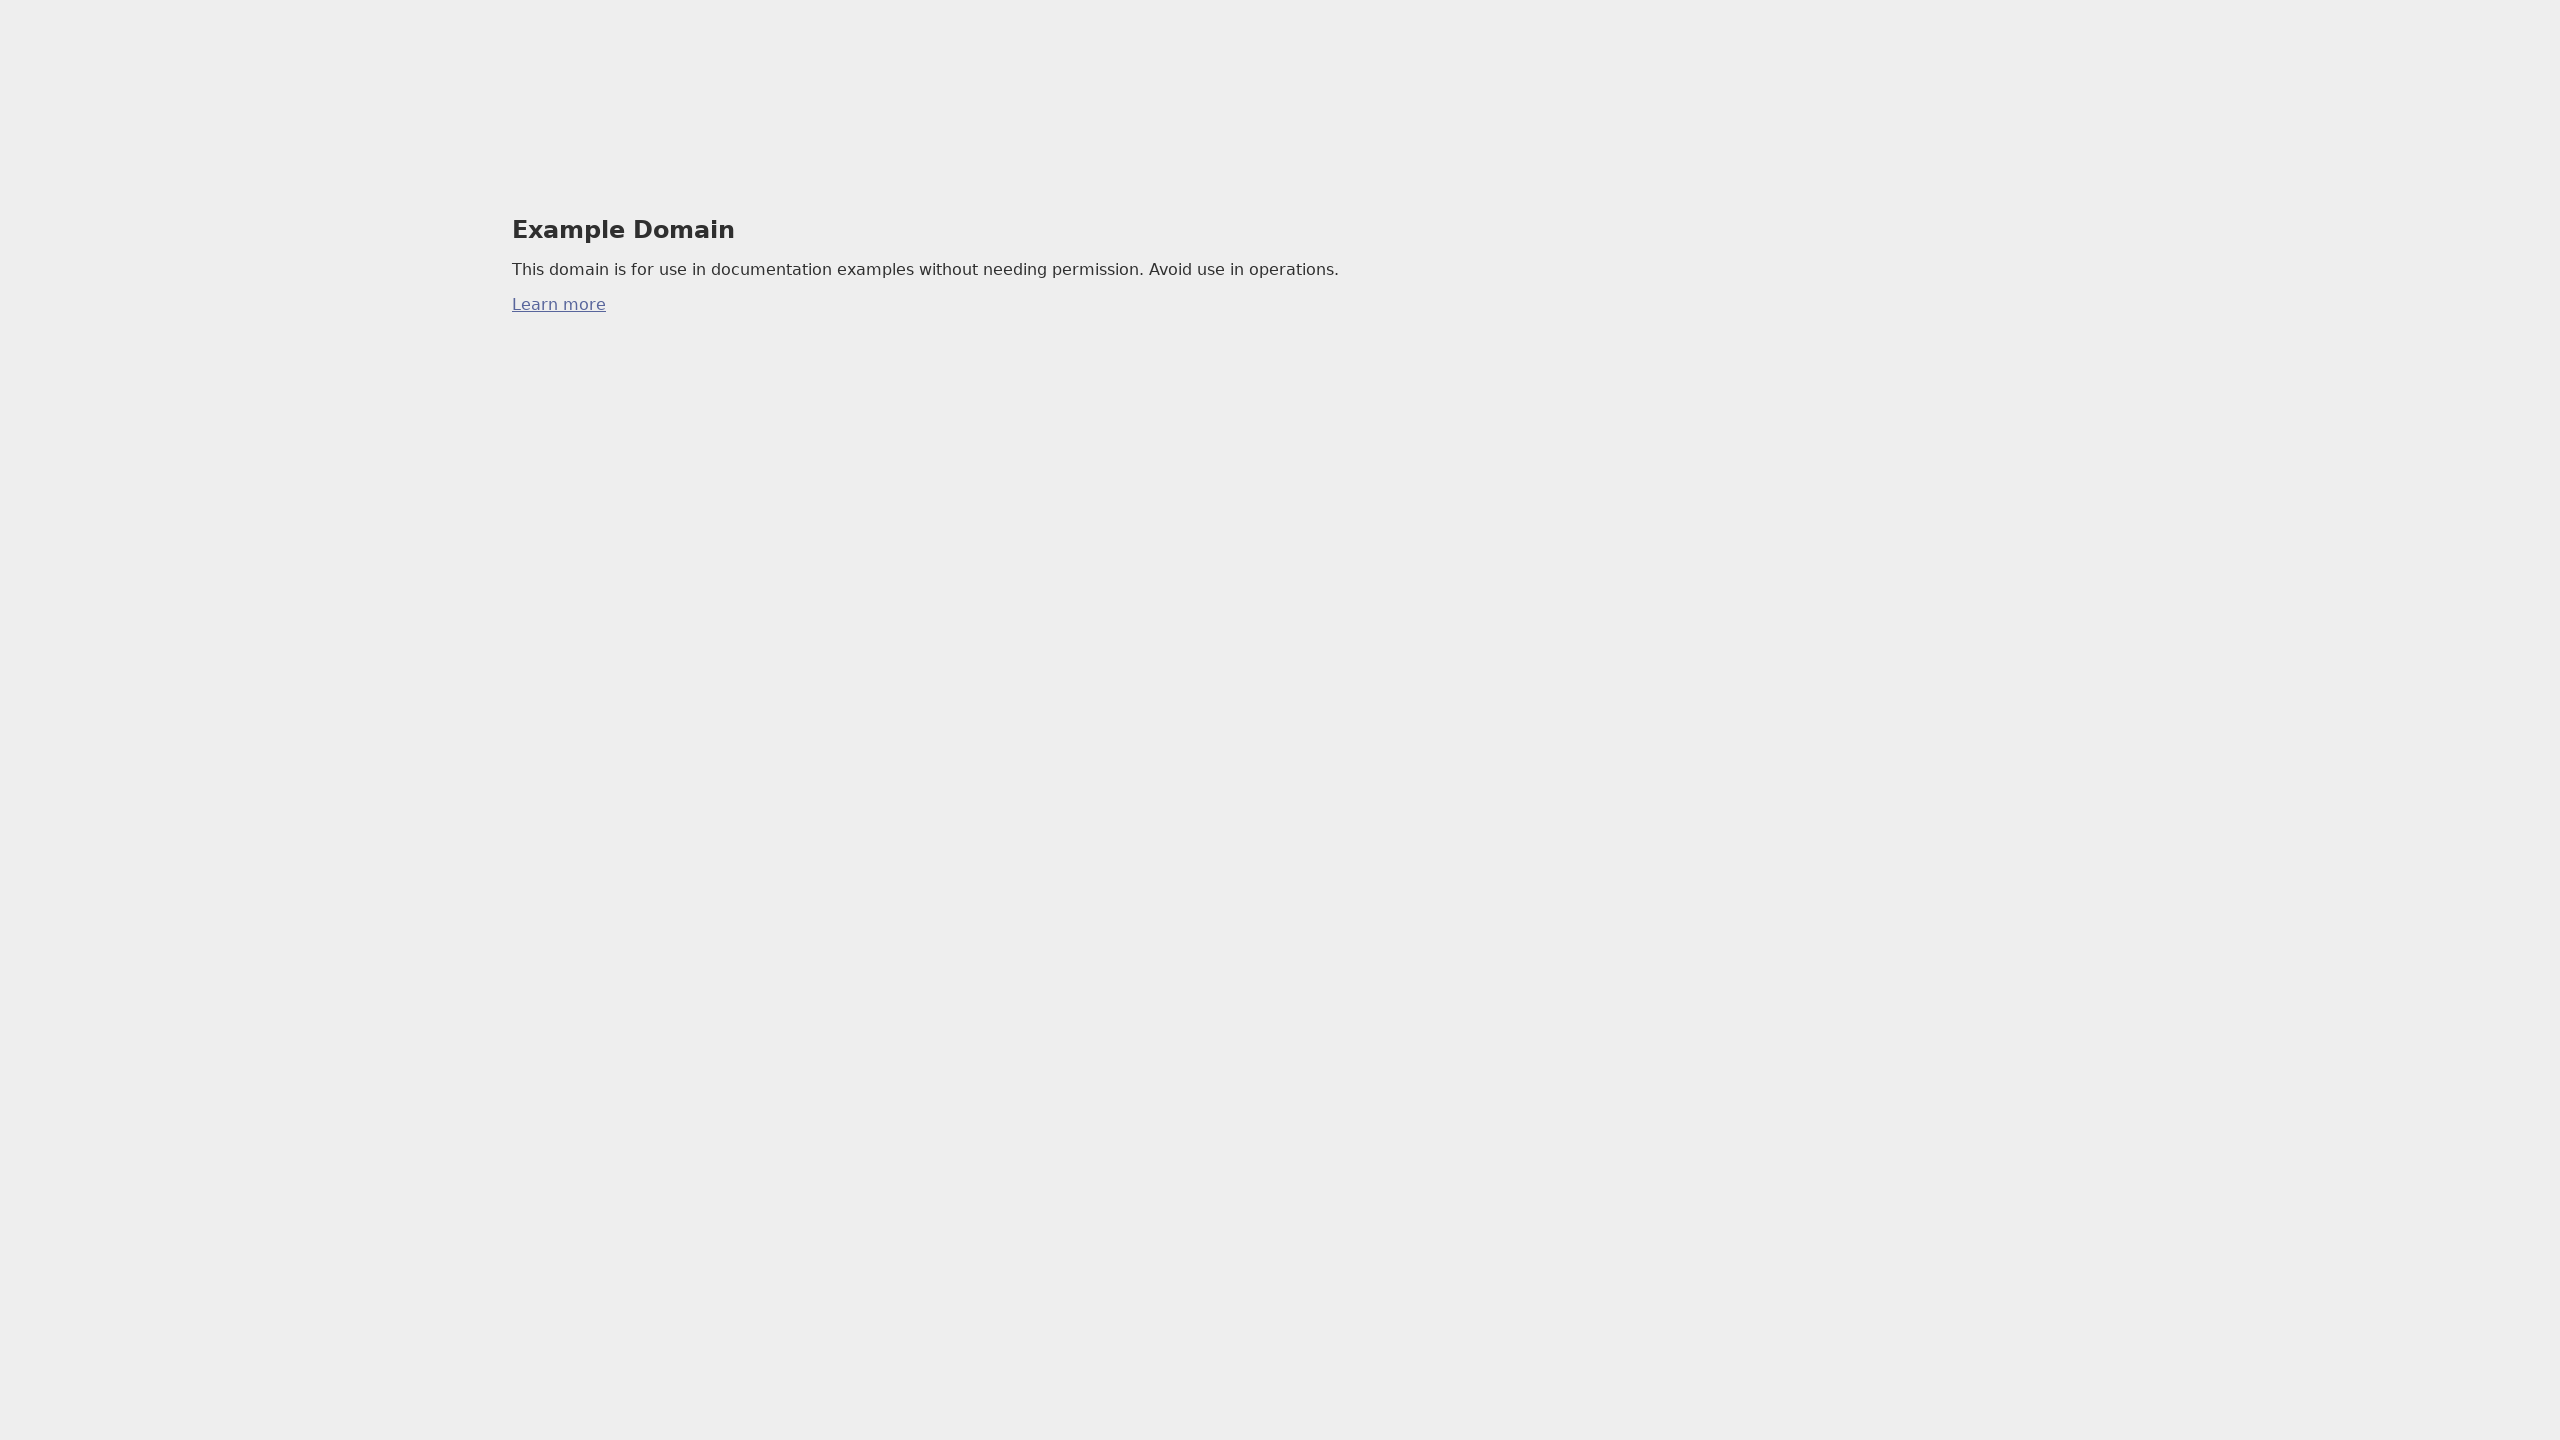

Set viewport size to 3840x2160
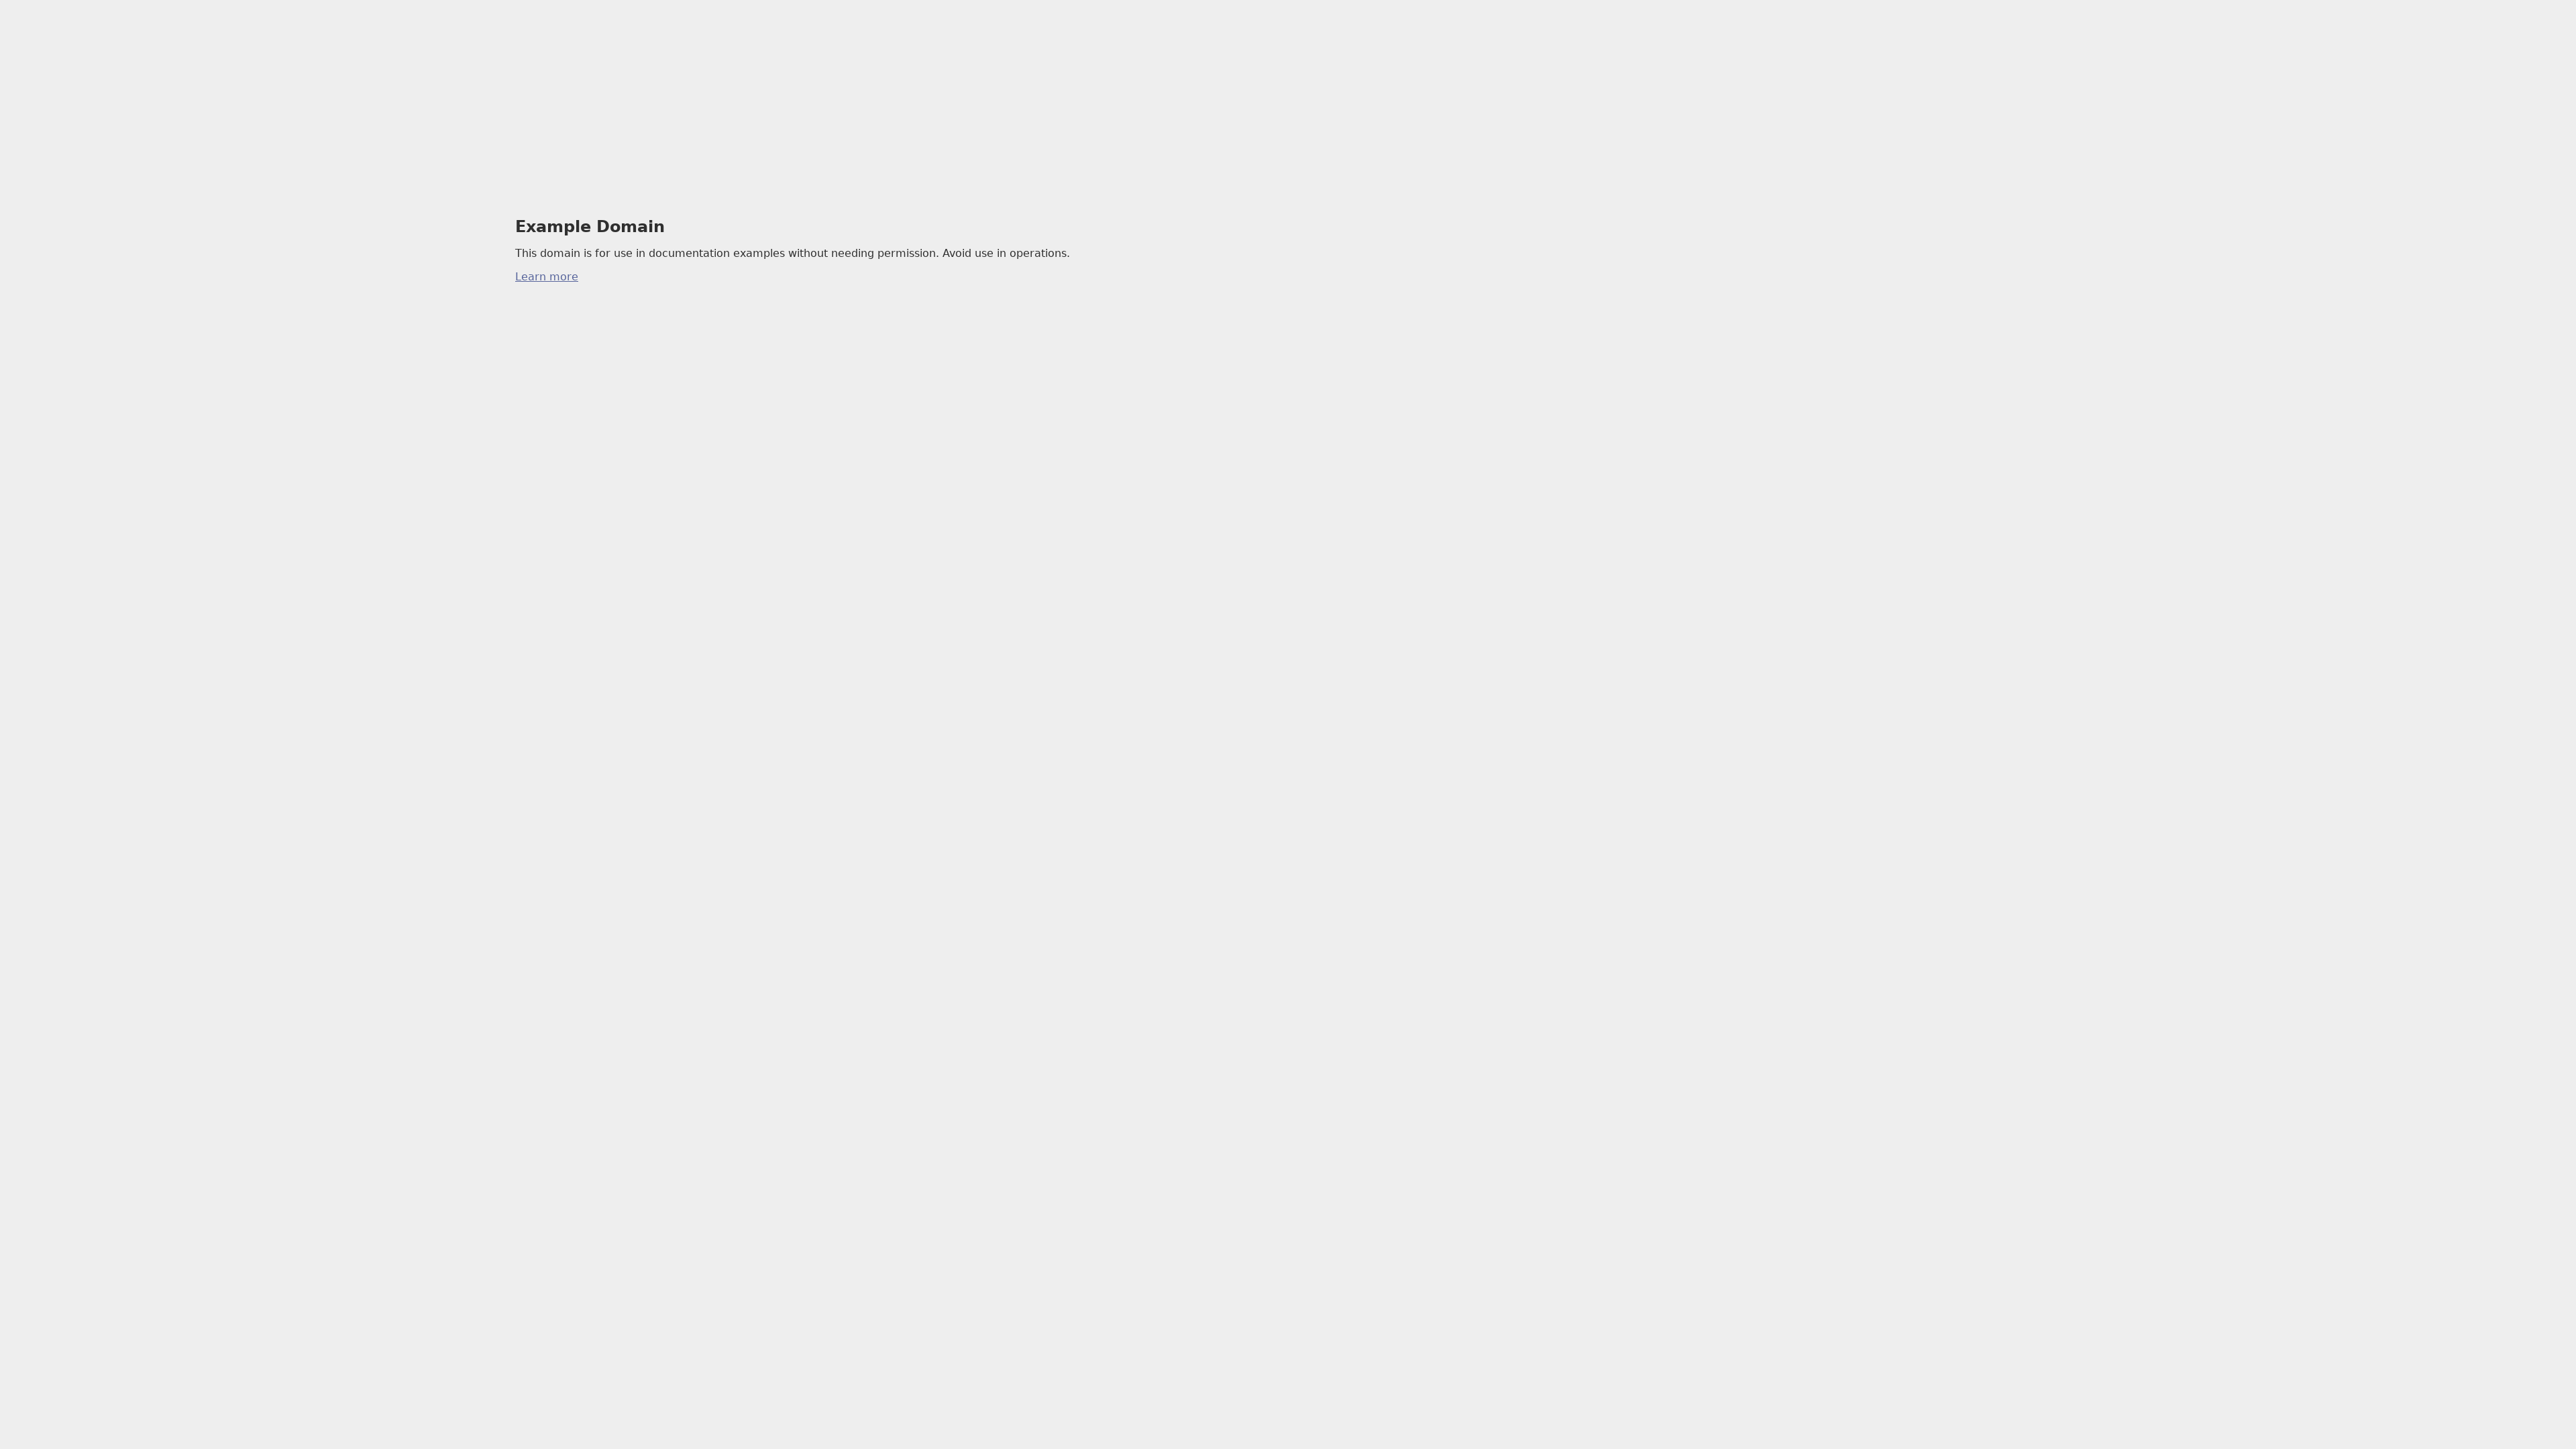

Navigated to https://example.com at 3840x2160 resolution
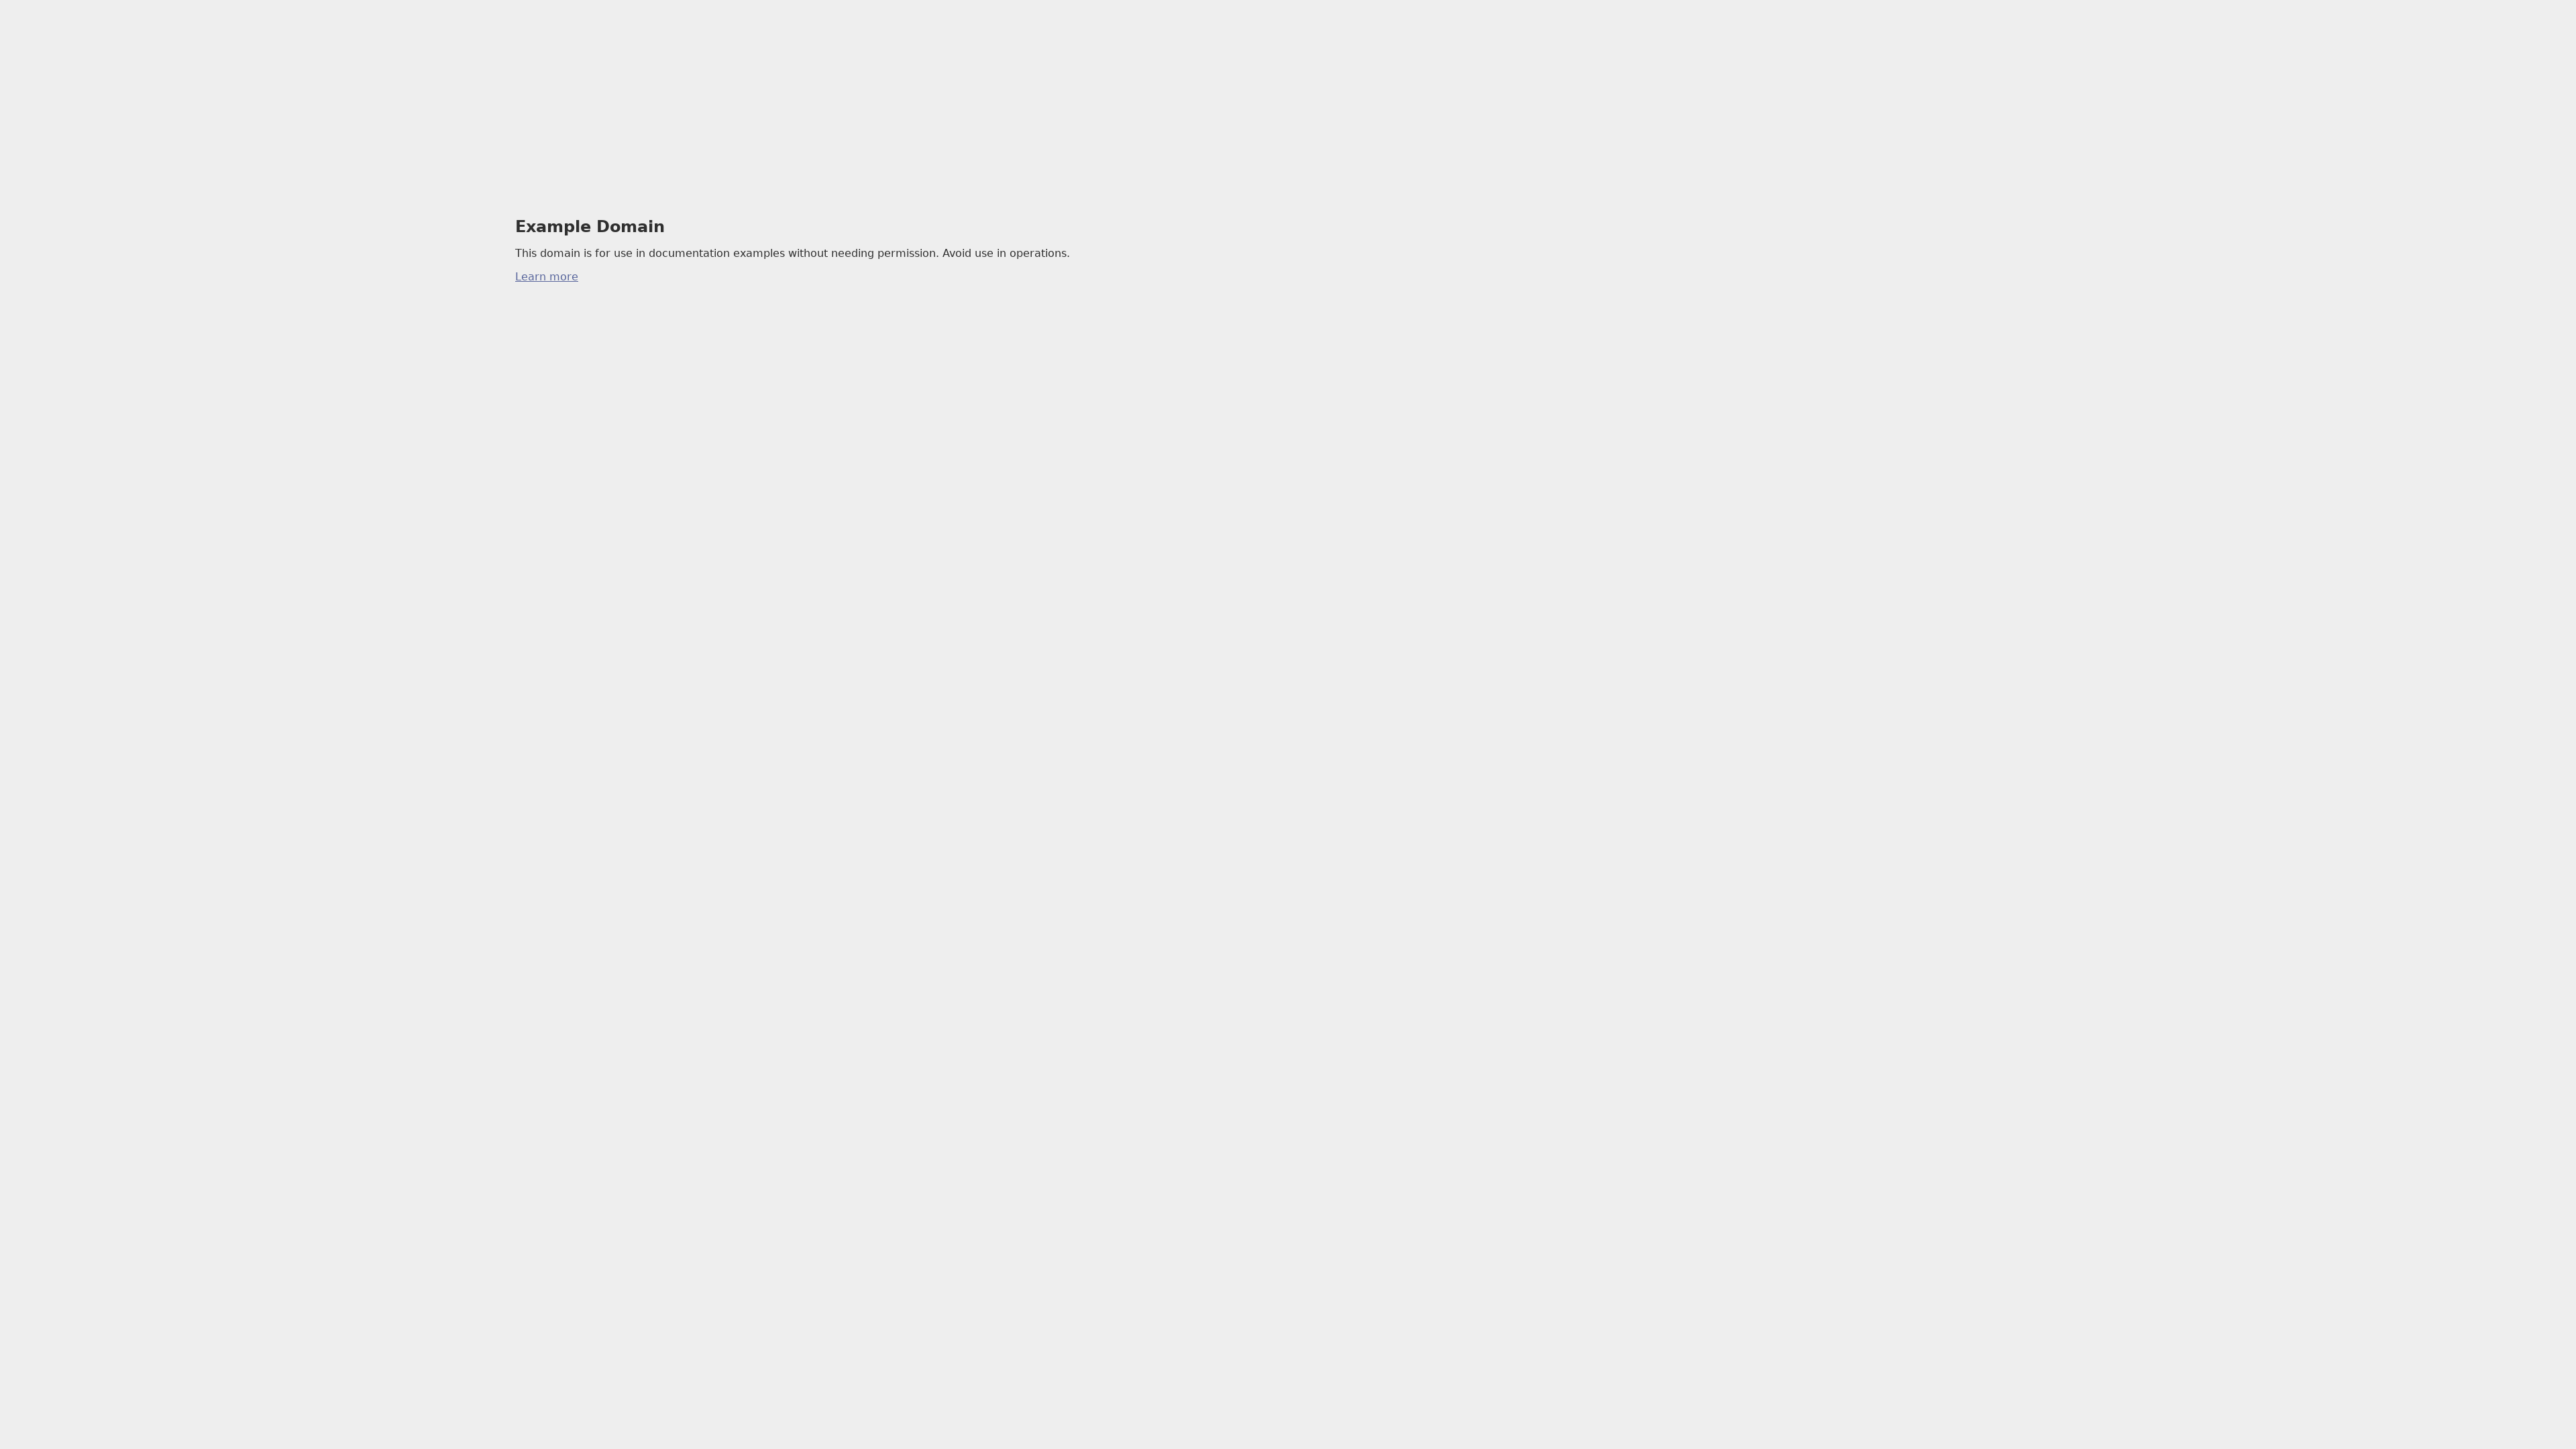

Page loaded completely at 3840x2160 resolution
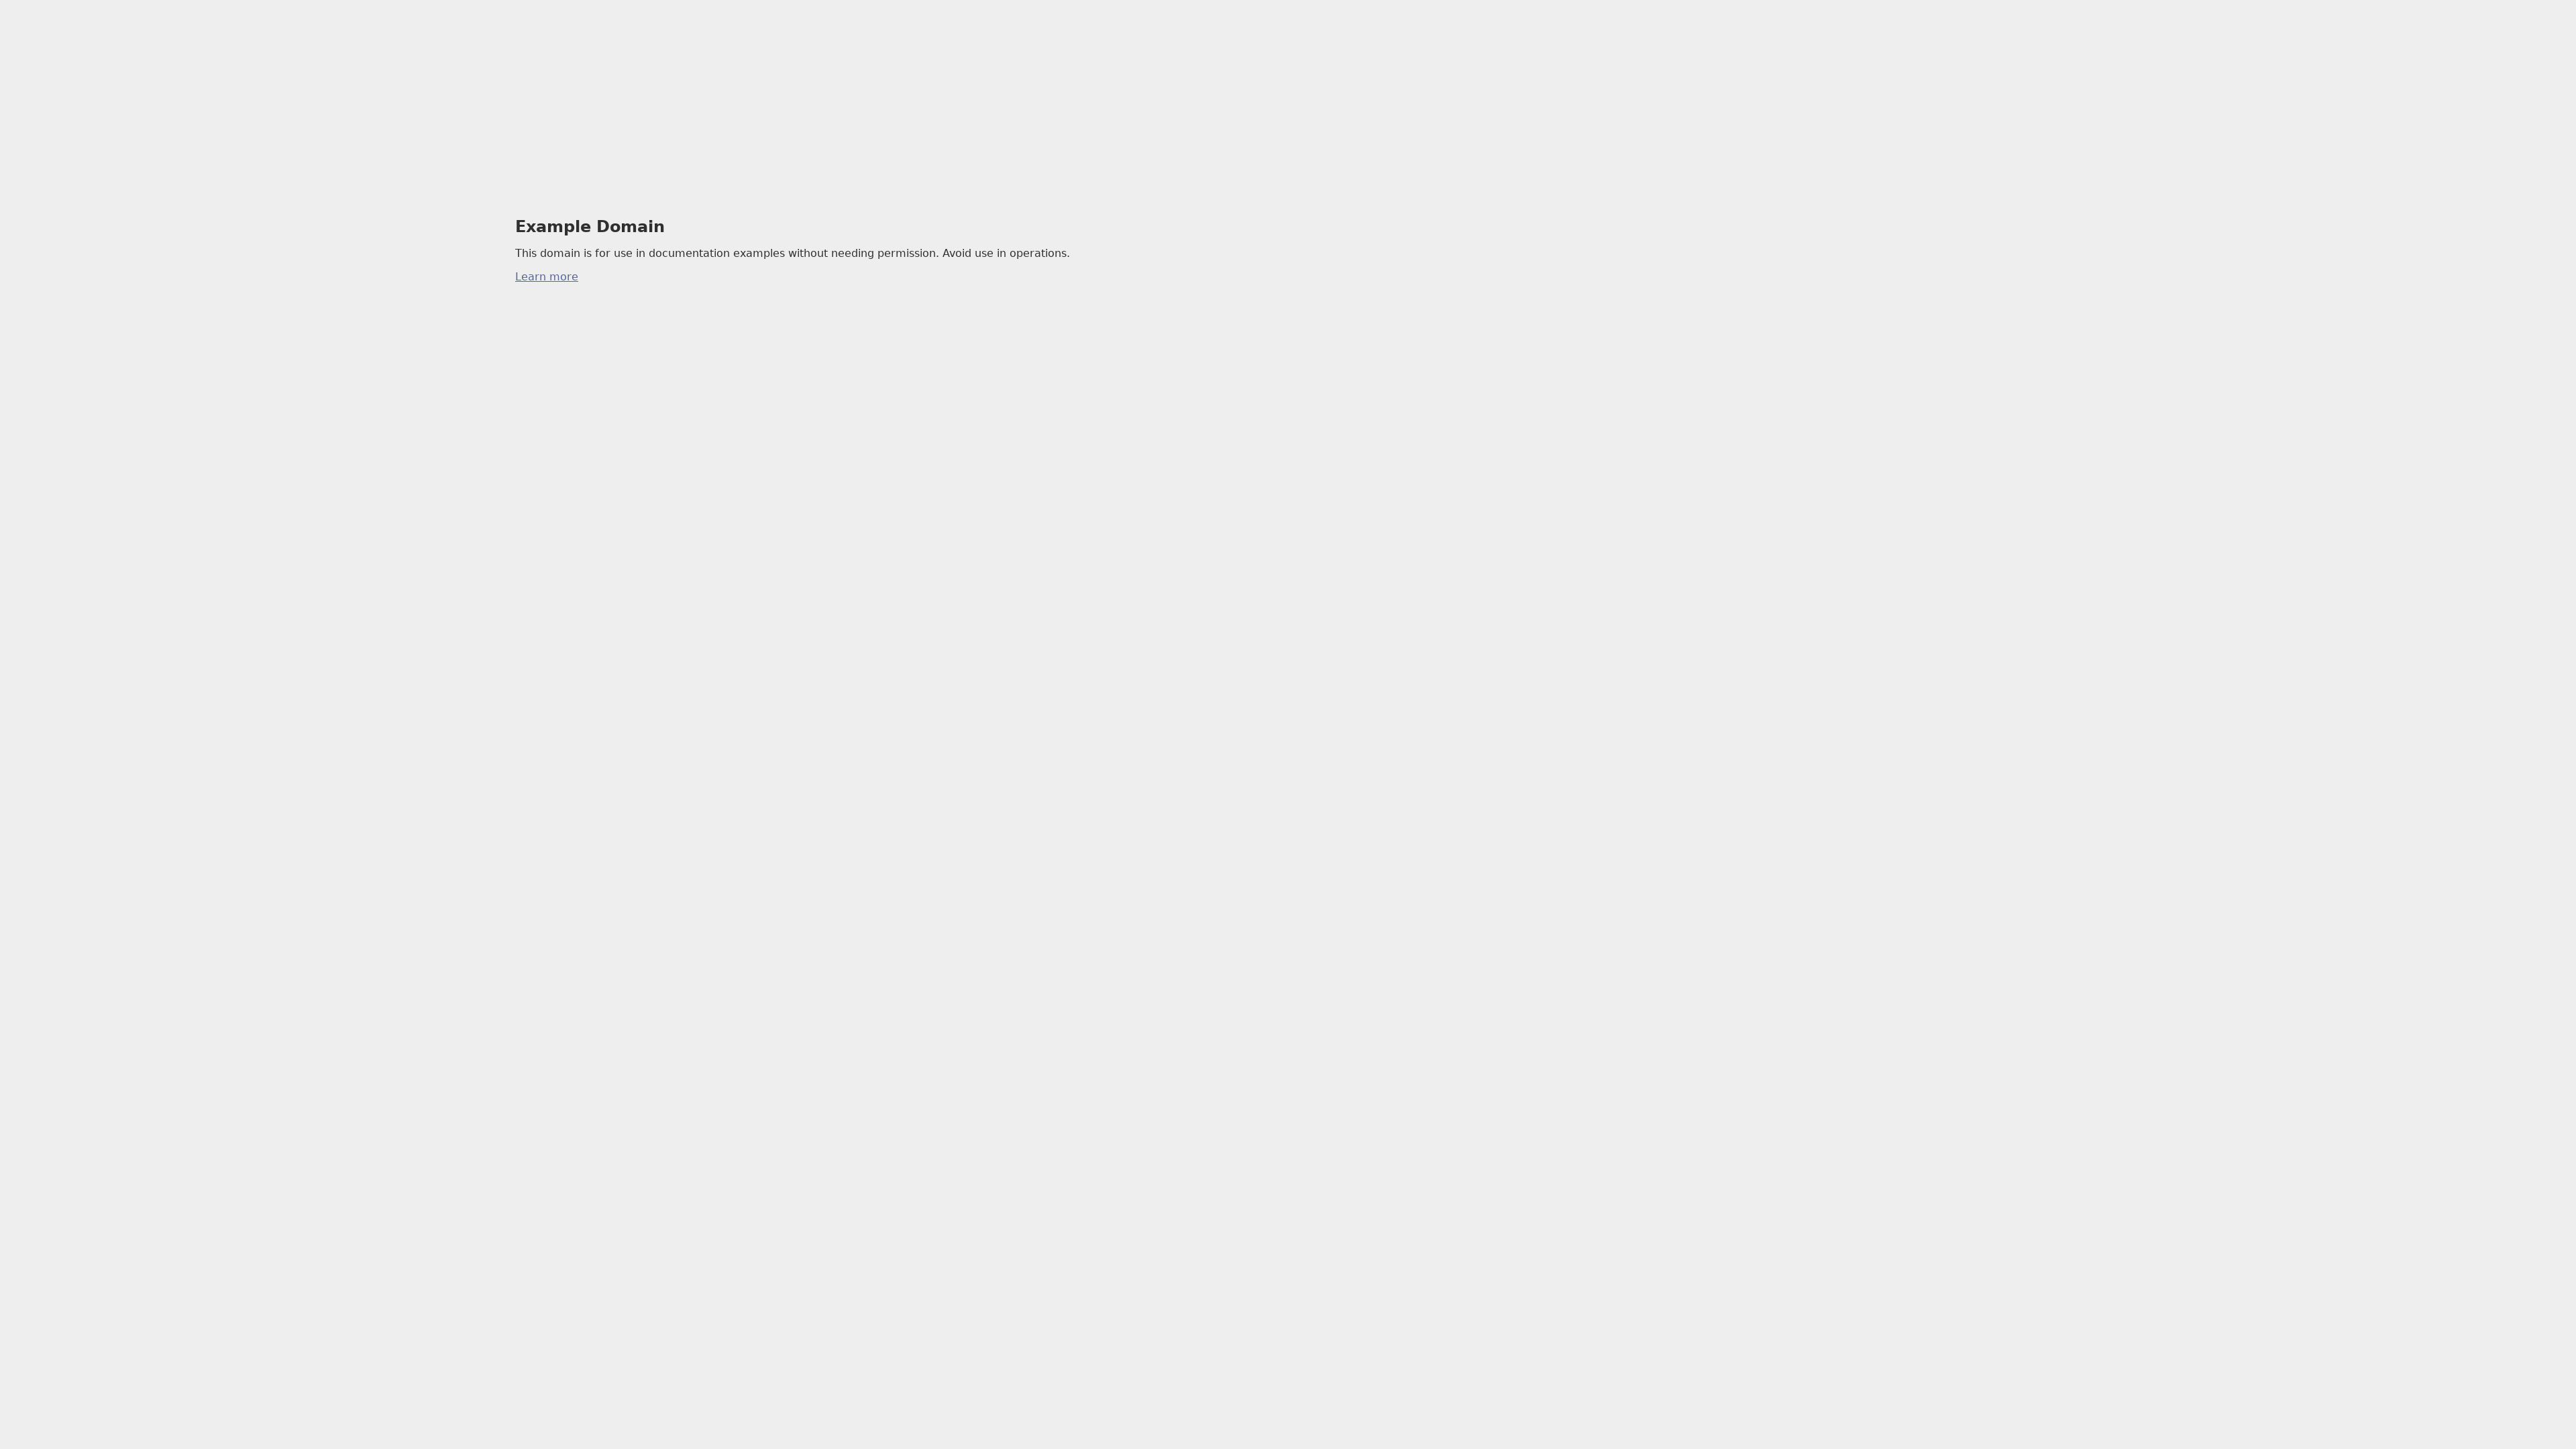

Waited 1 second for page rendering at 3840x2160 resolution
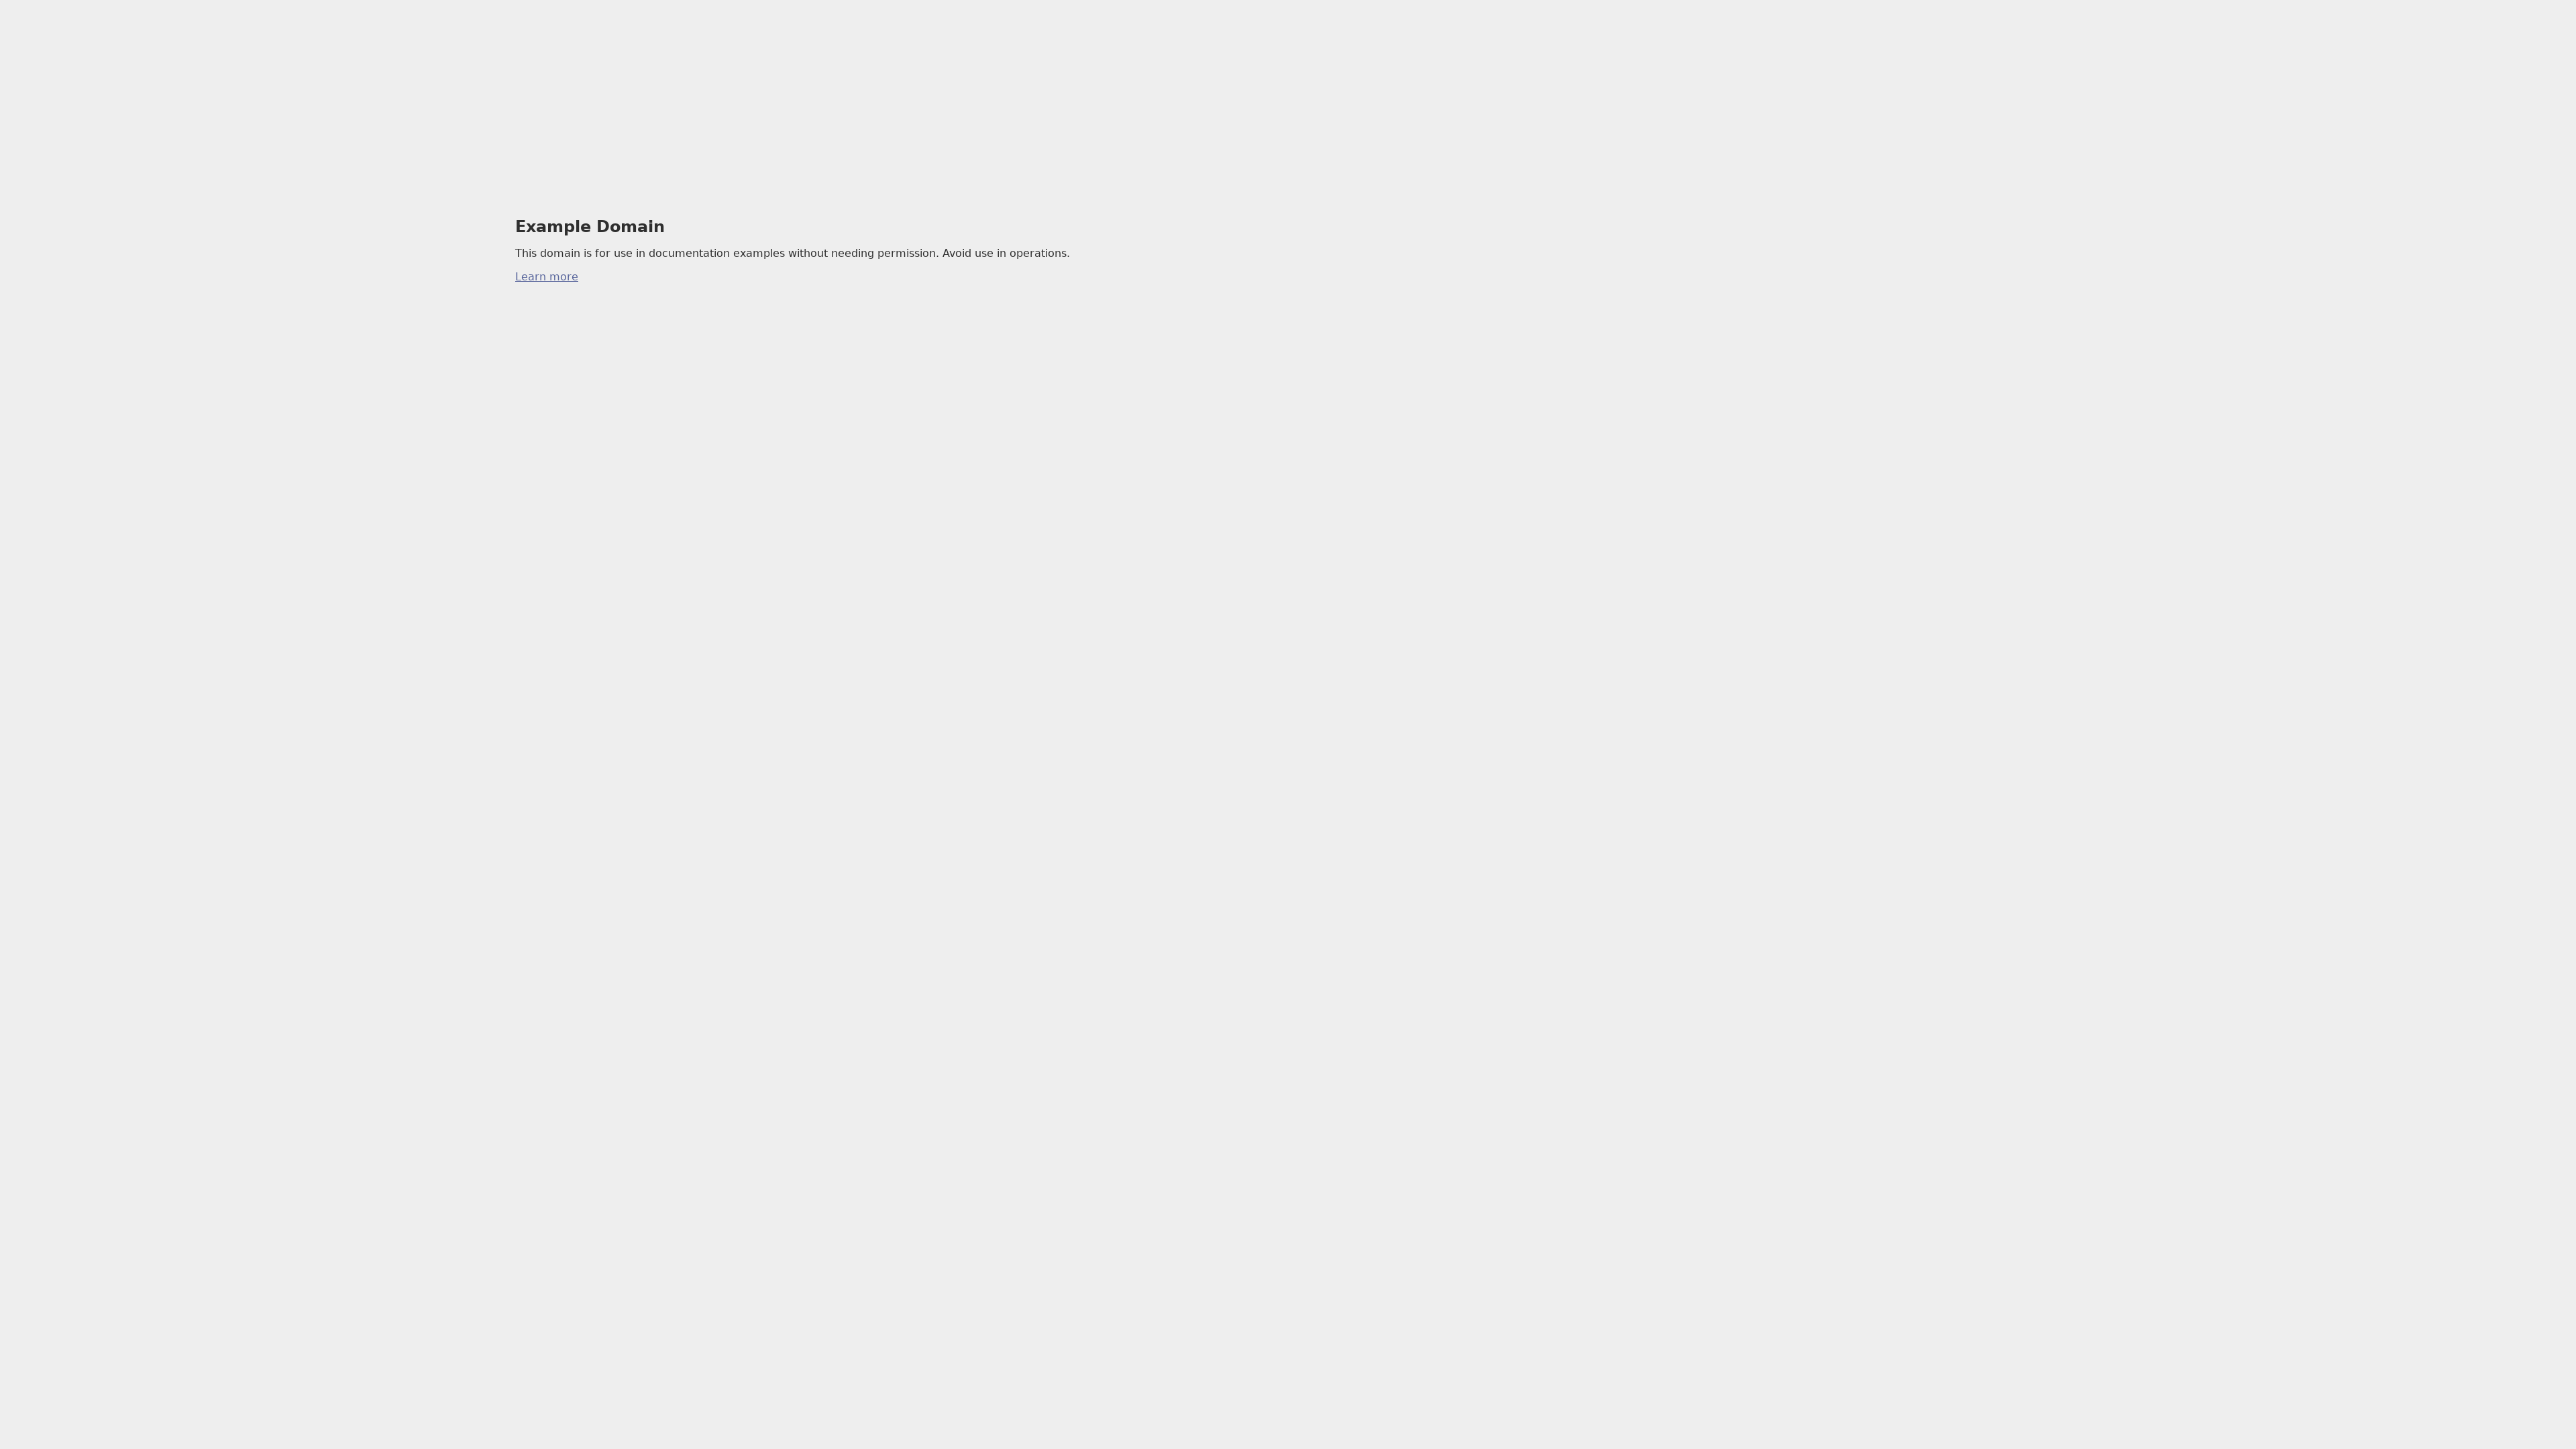

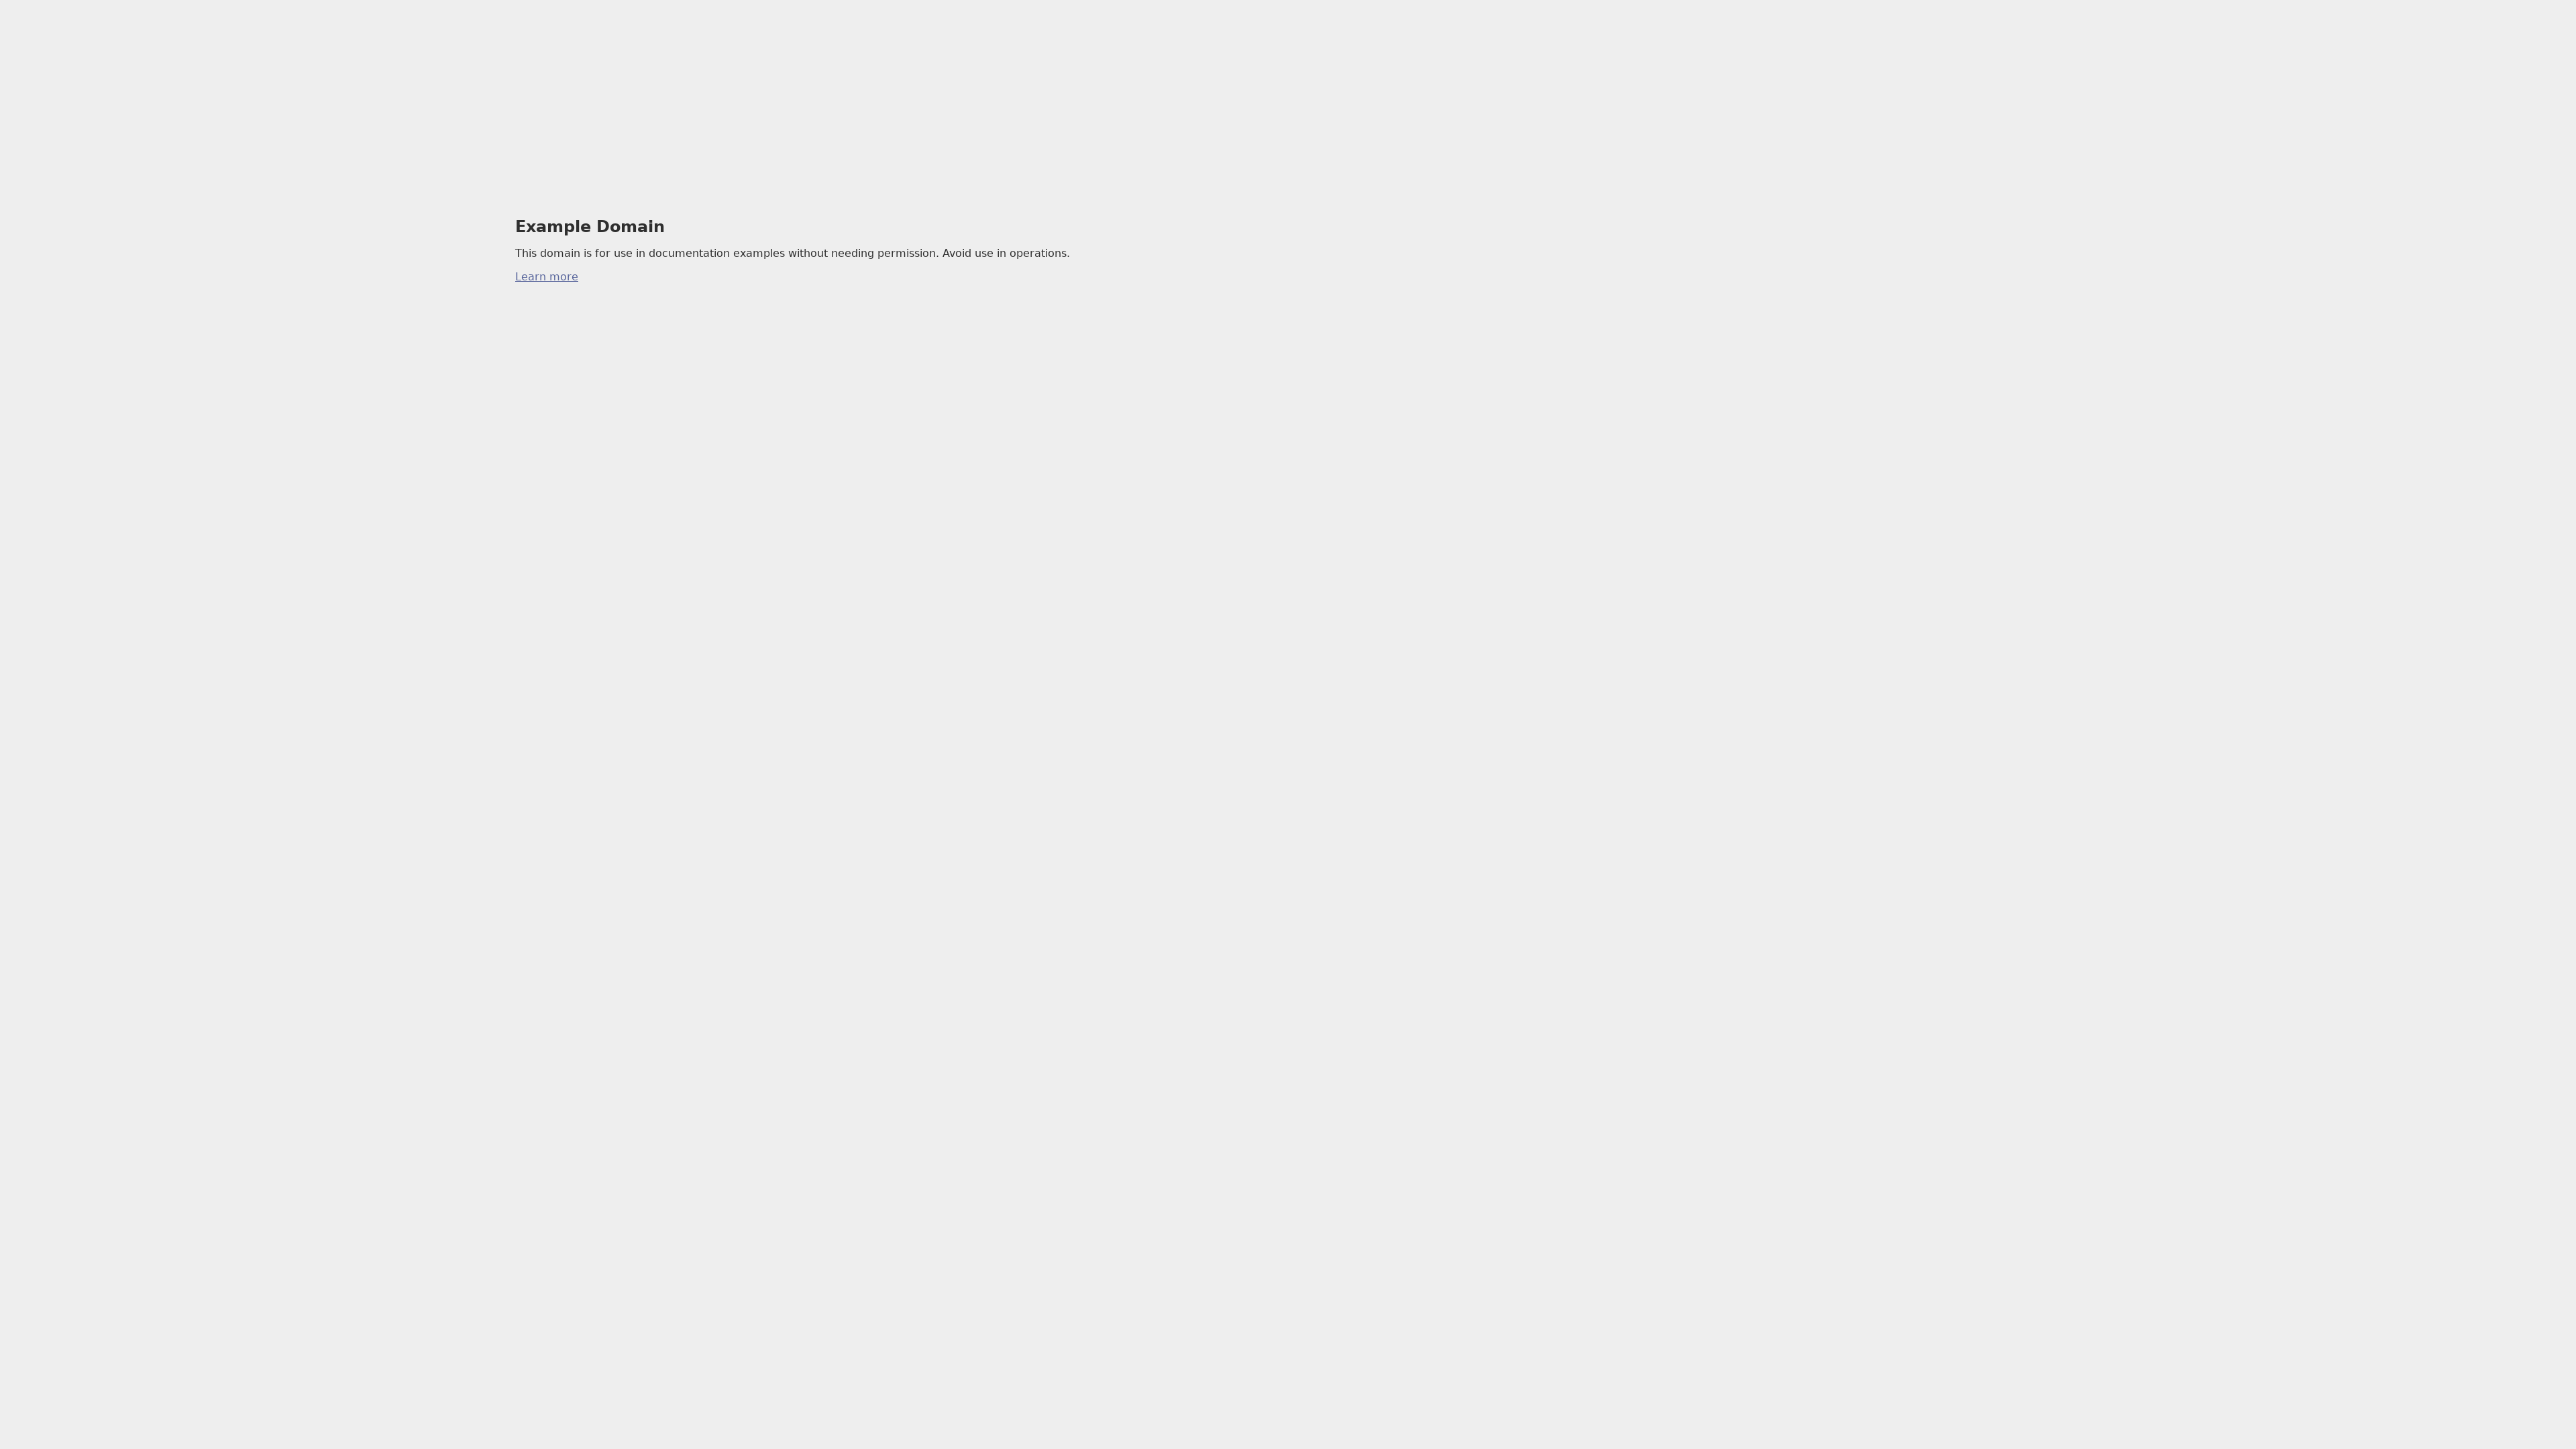